Navigates through Apple.com's main navigation header links (Mac, iPad, iPhone, Watch, Vision, AirPods, TV&Home, Entertainment, Accessories, Support) by clicking each one sequentially and waiting for the page to load.

Starting URL: https://www.apple.com

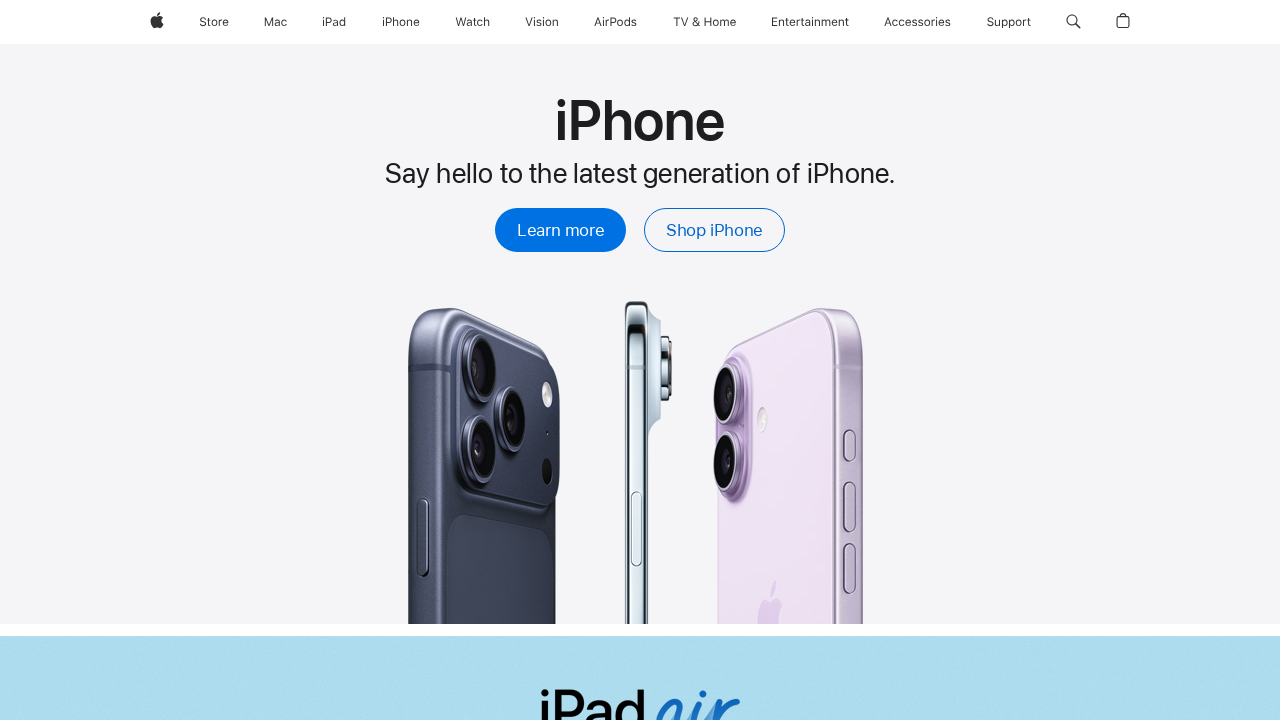

Header navigation selector loaded
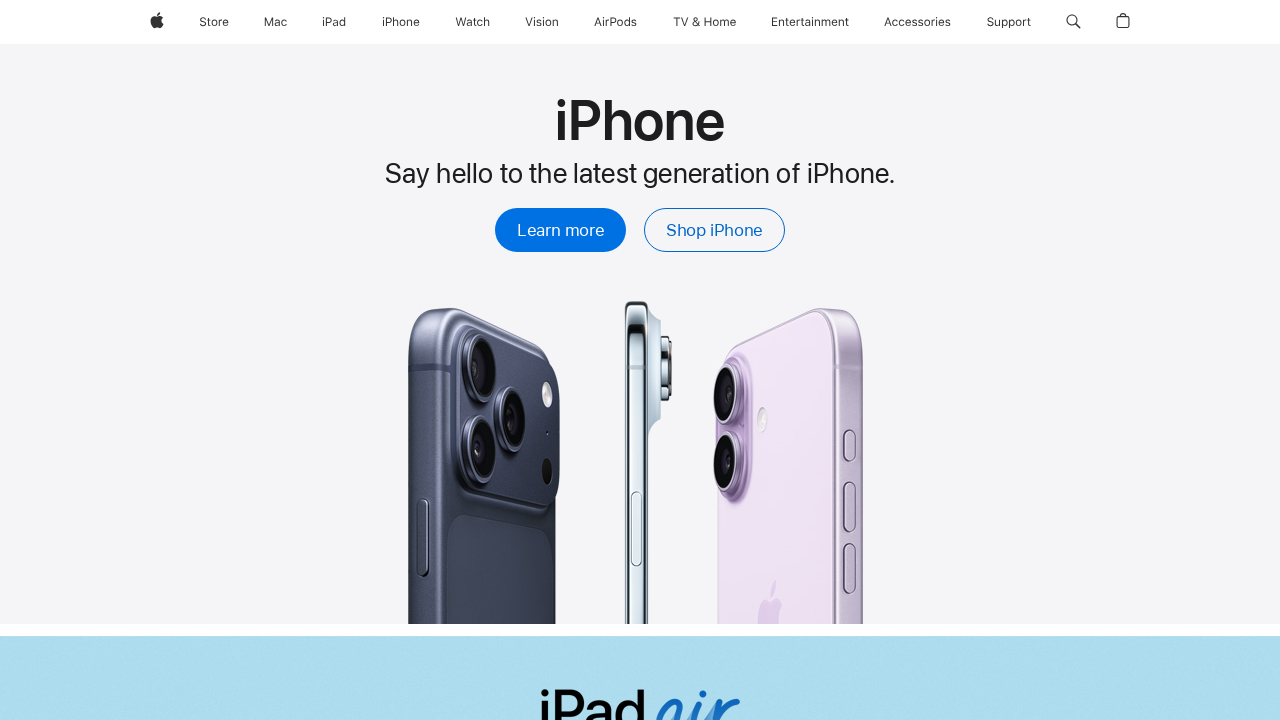

Clicked on 'Store' navigation link at (214, 22) on ul.globalnav-submenu-trigger-group li a:has-text('Store')
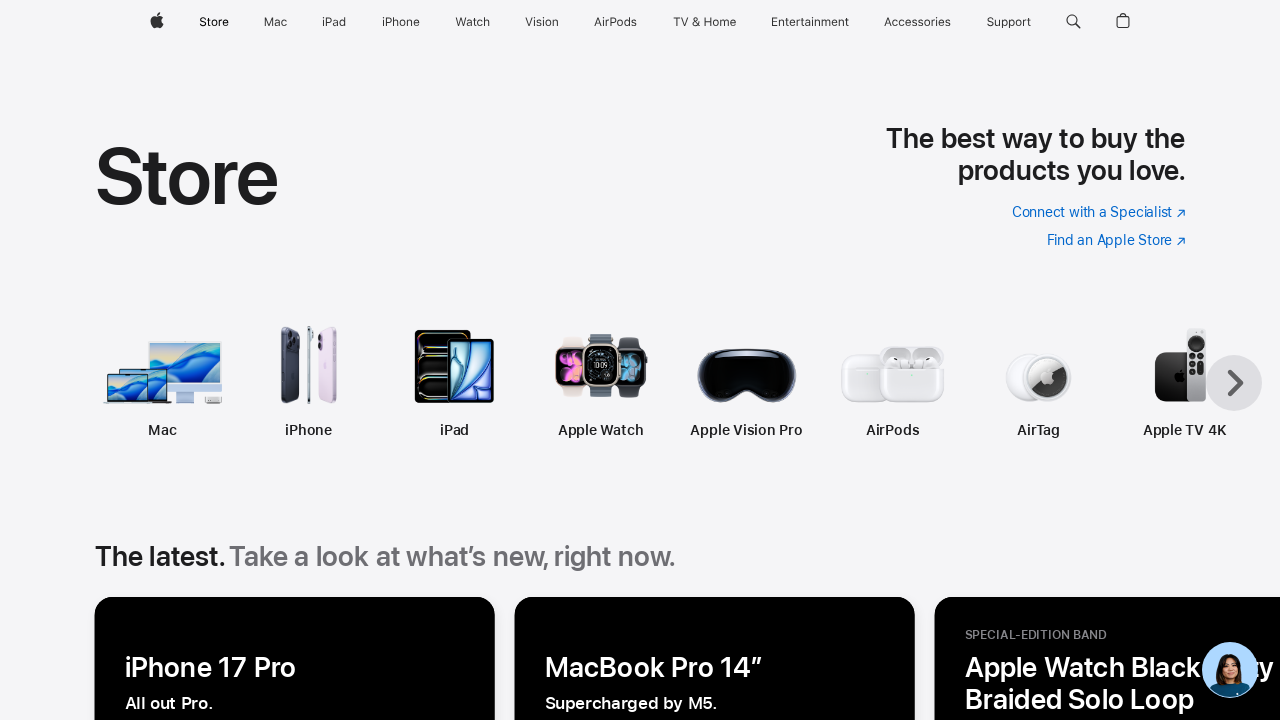

Page loaded after clicking 'Store'
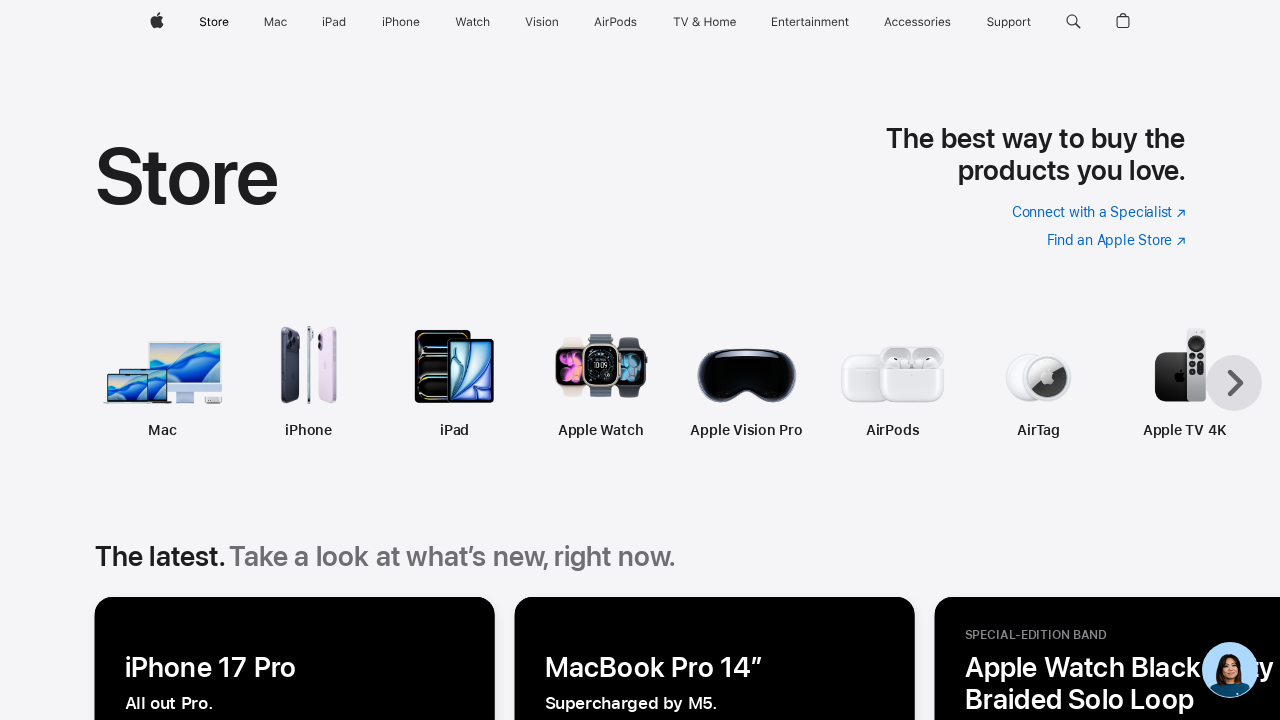

Navigated back to Apple.com home page
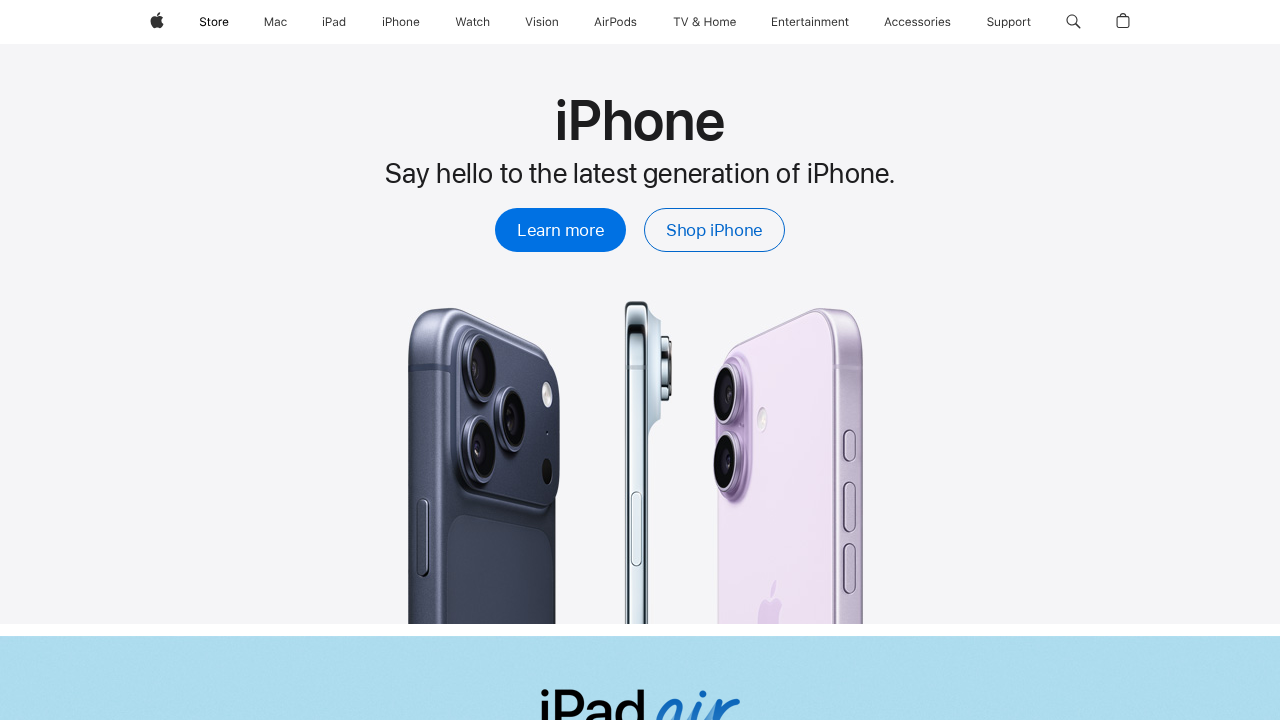

Header navigation ready for next item
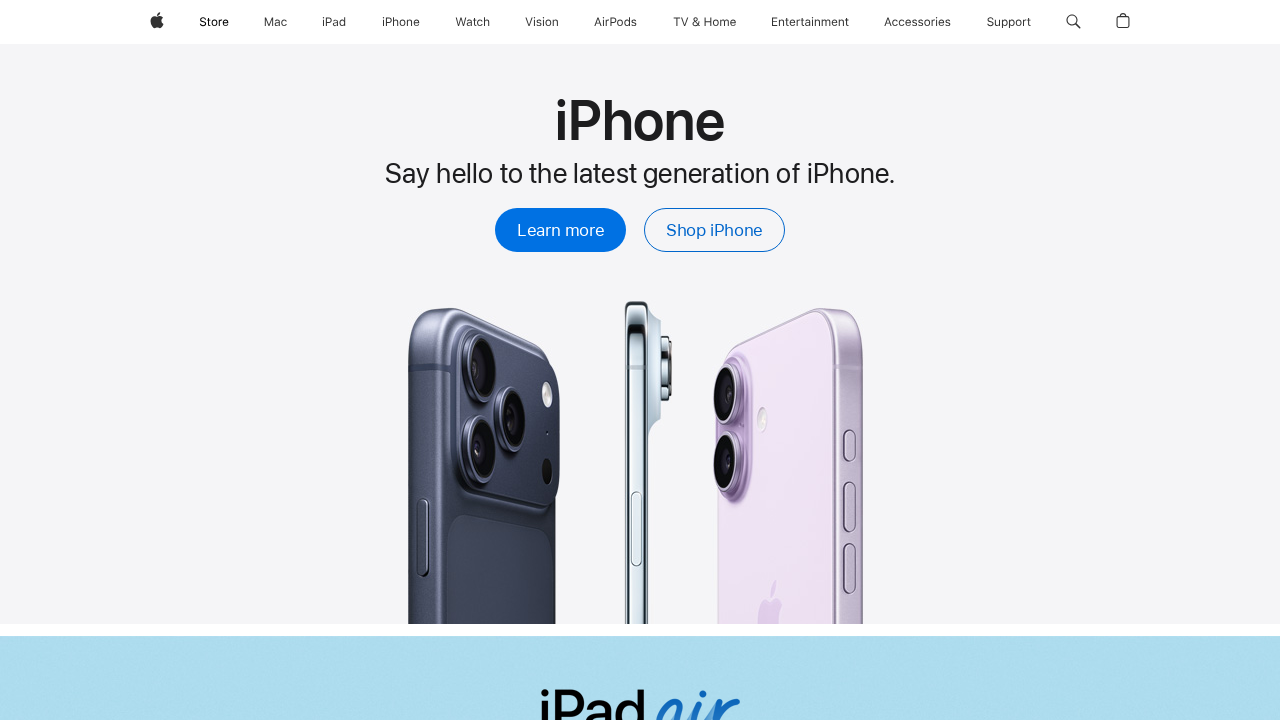

Clicked on 'Mac' navigation link at (276, 22) on ul.globalnav-submenu-trigger-group li a:has-text('Mac')
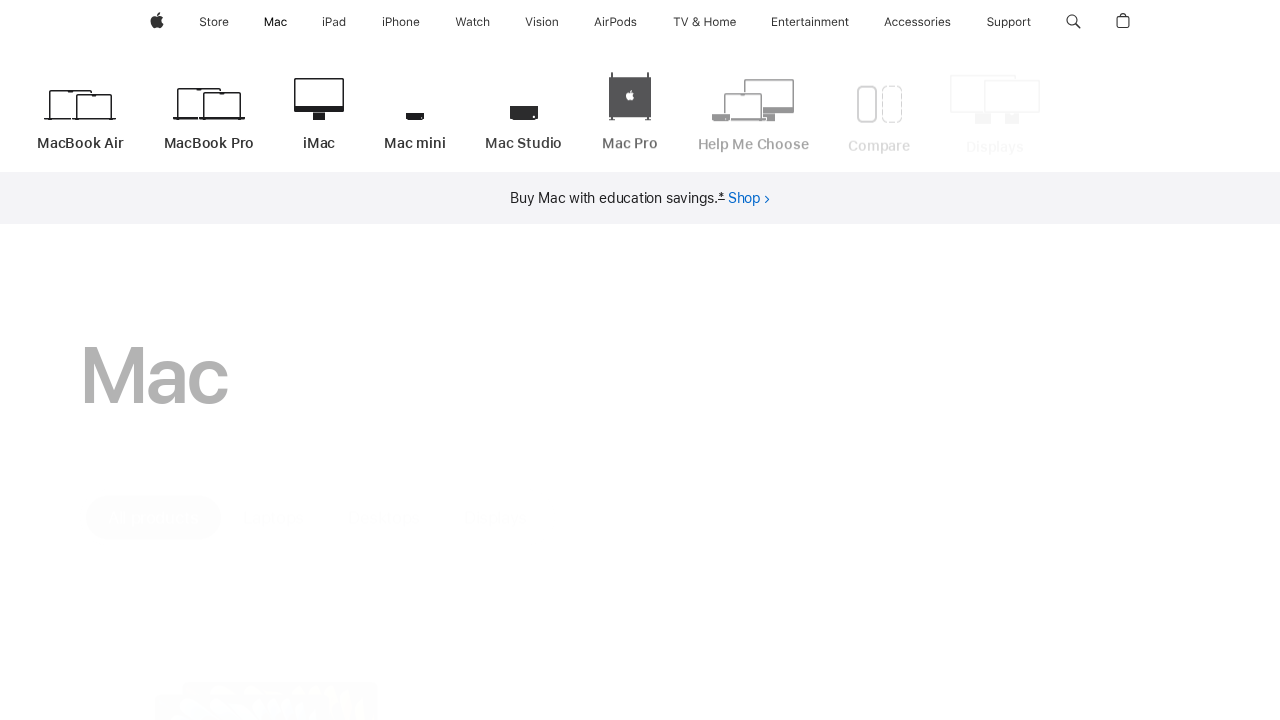

Page loaded after clicking 'Mac'
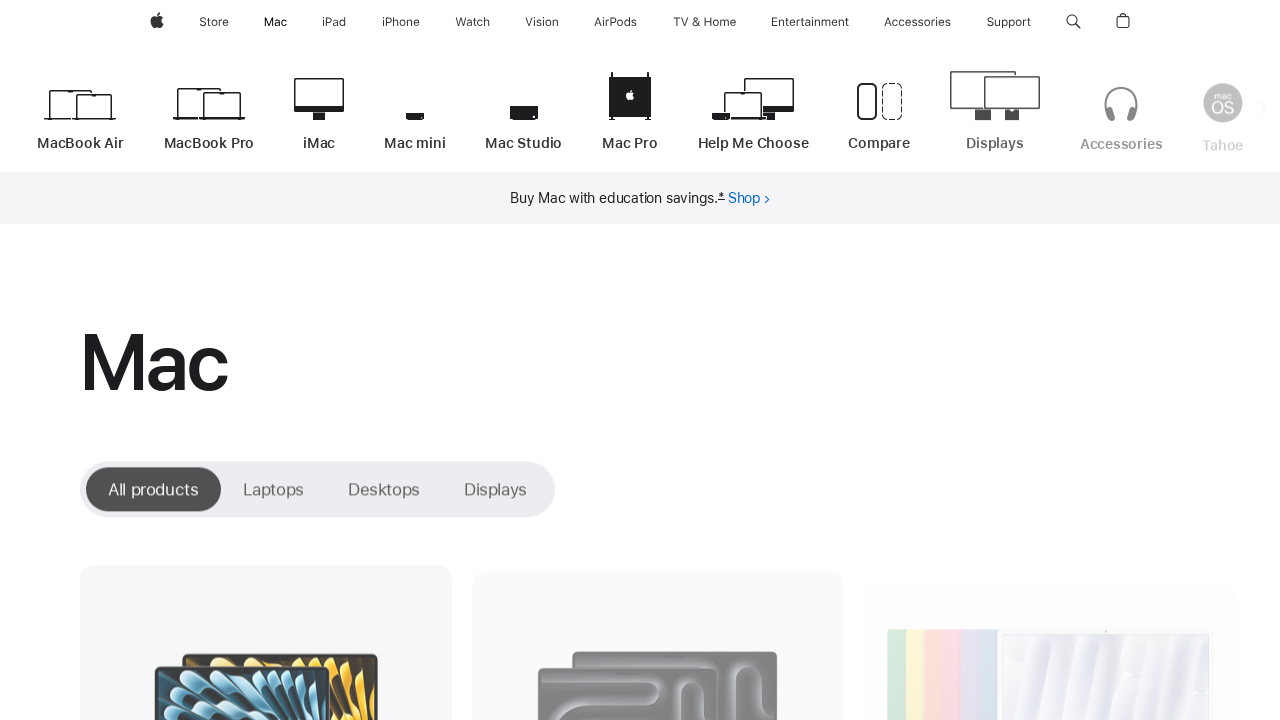

Navigated back to Apple.com home page
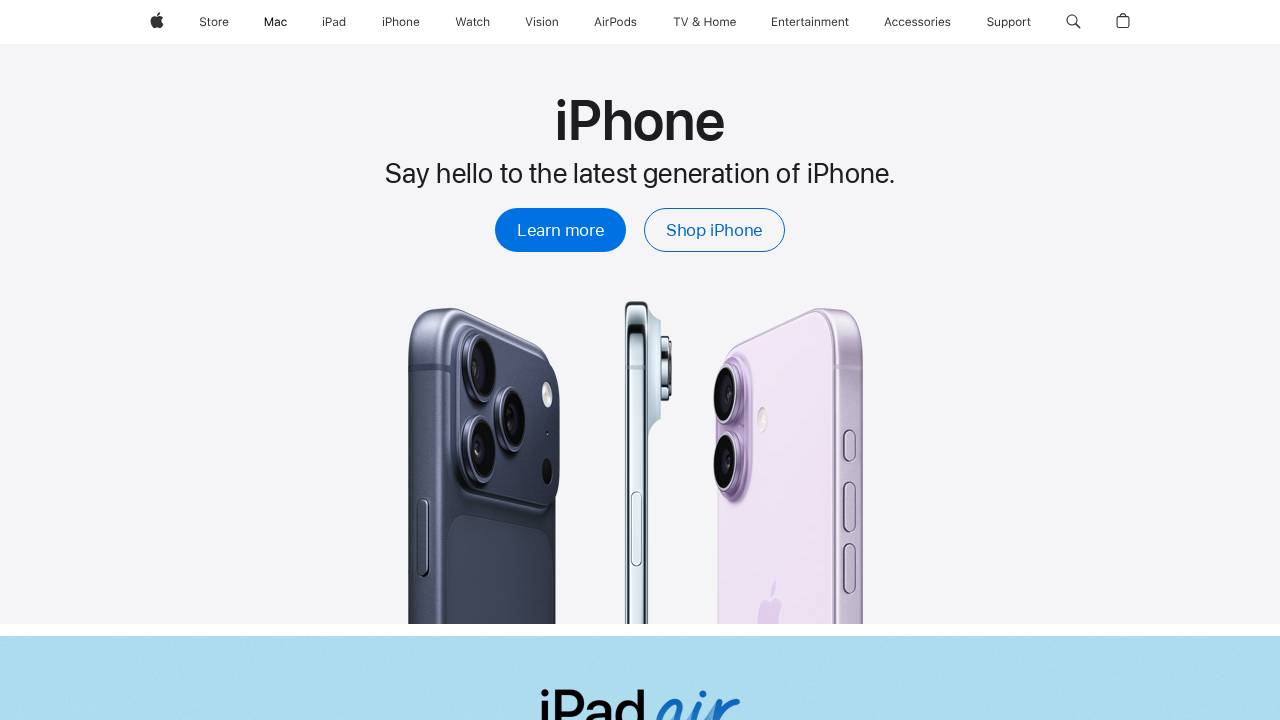

Header navigation ready for next item
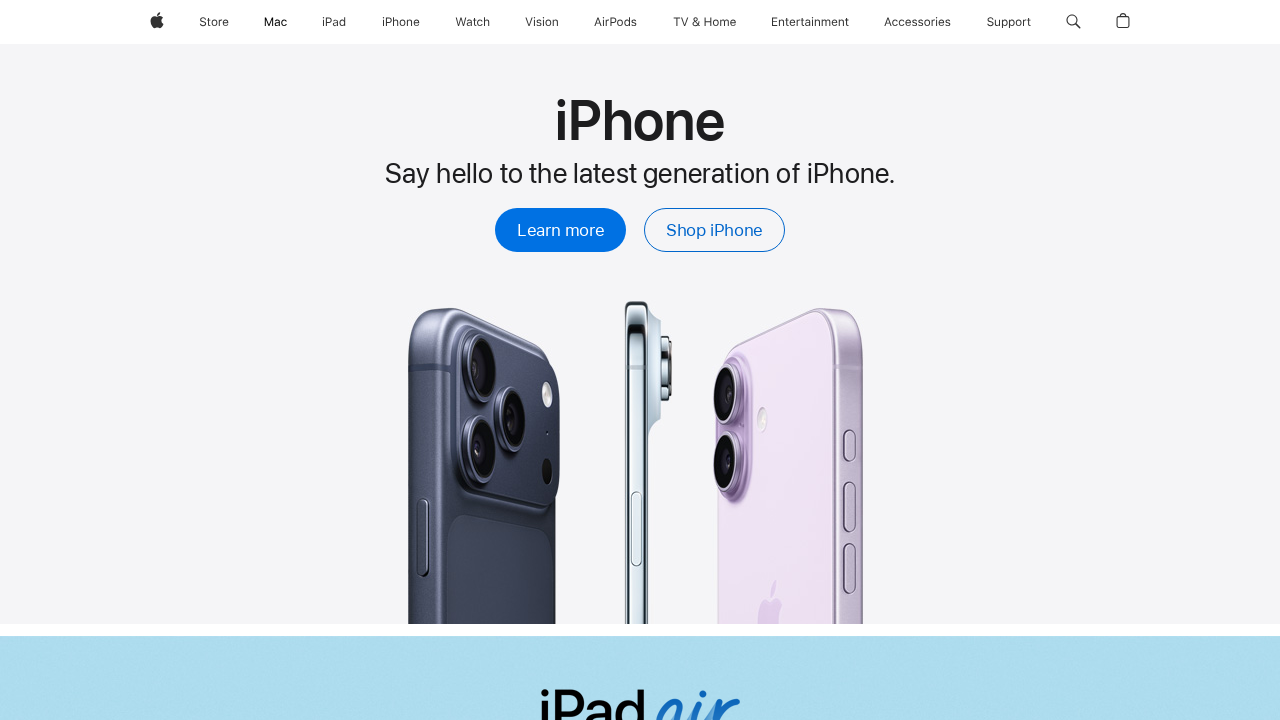

Clicked on 'iPad' navigation link at (334, 22) on ul.globalnav-submenu-trigger-group li a:has-text('iPad')
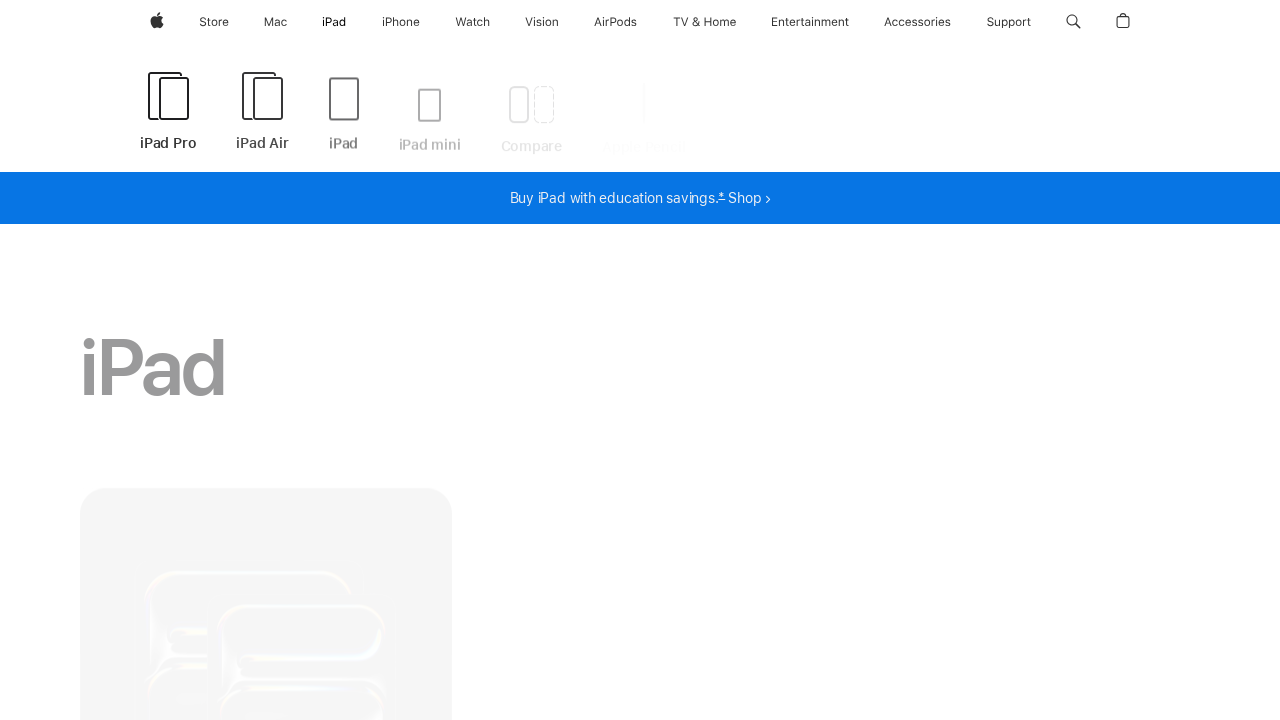

Page loaded after clicking 'iPad'
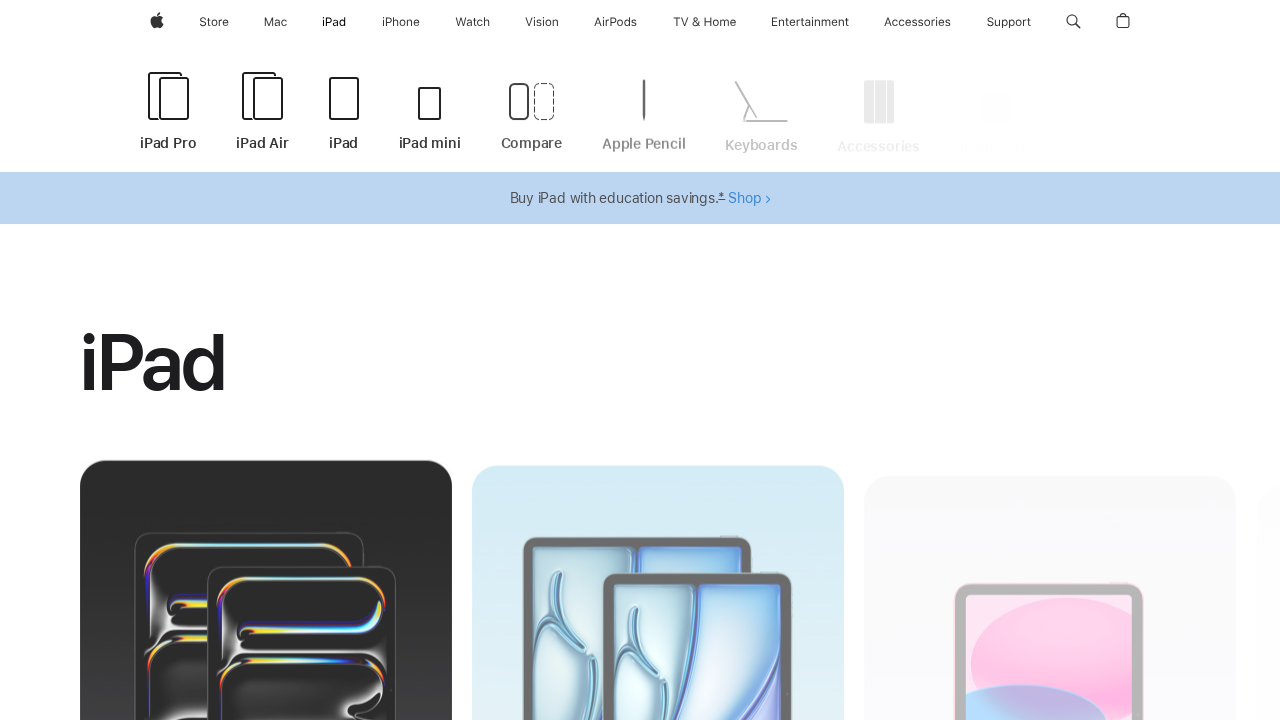

Navigated back to Apple.com home page
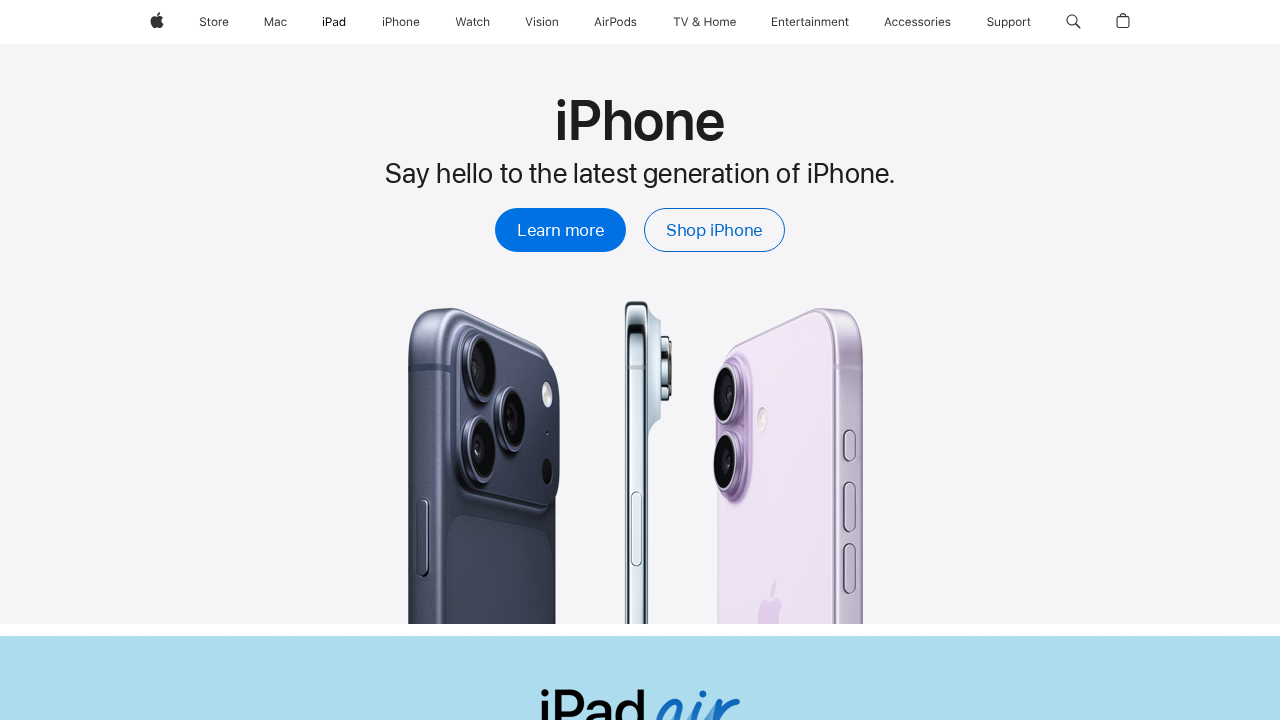

Header navigation ready for next item
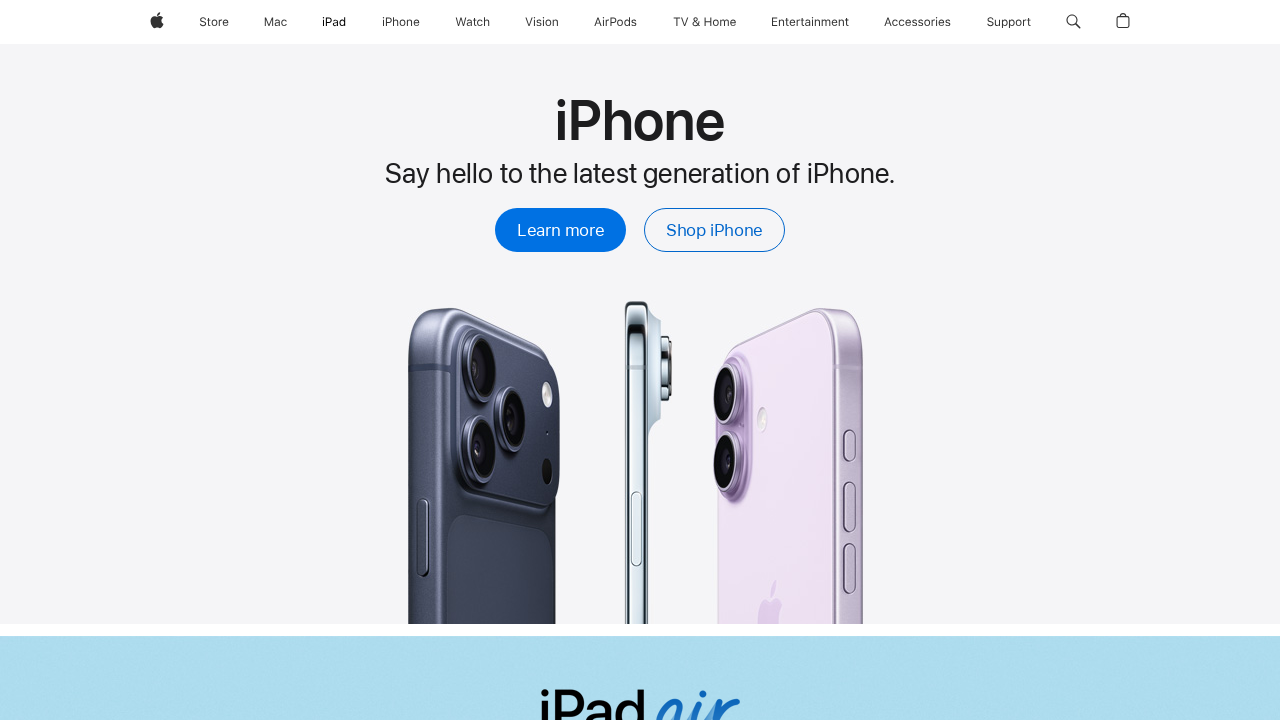

Clicked on 'iPhone' navigation link at (401, 22) on ul.globalnav-submenu-trigger-group li a:has-text('iPhone')
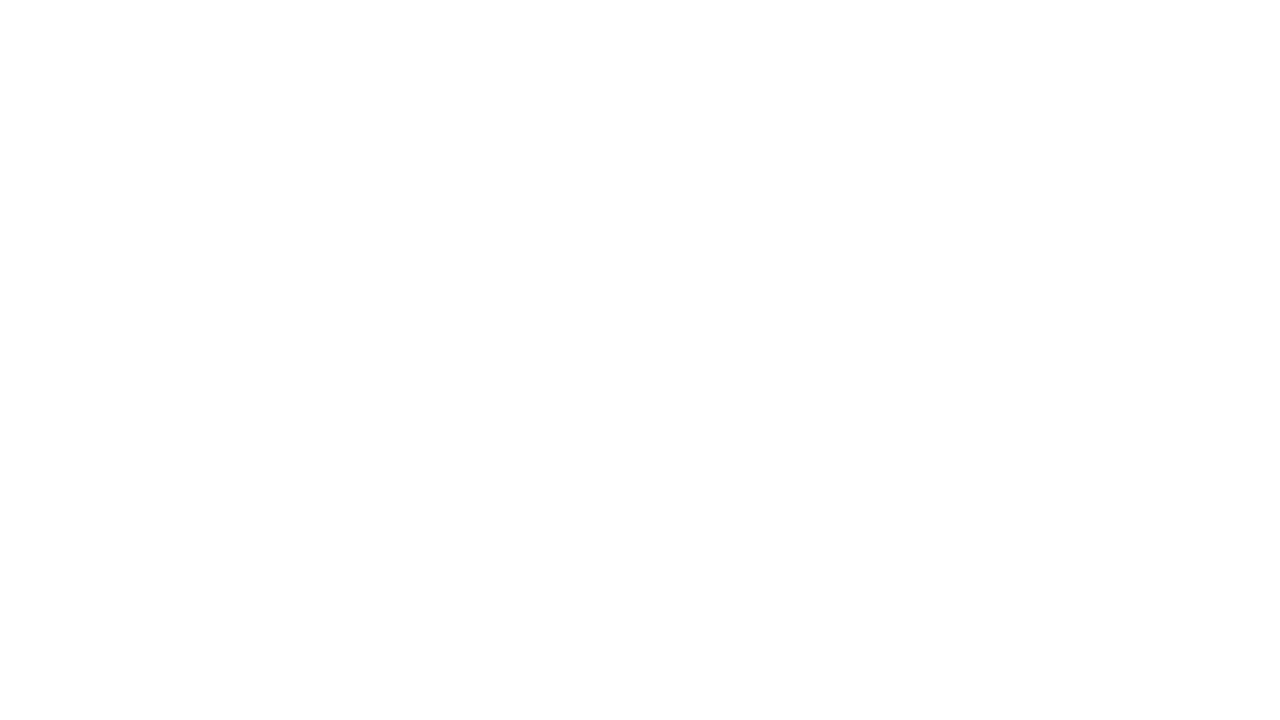

Page loaded after clicking 'iPhone'
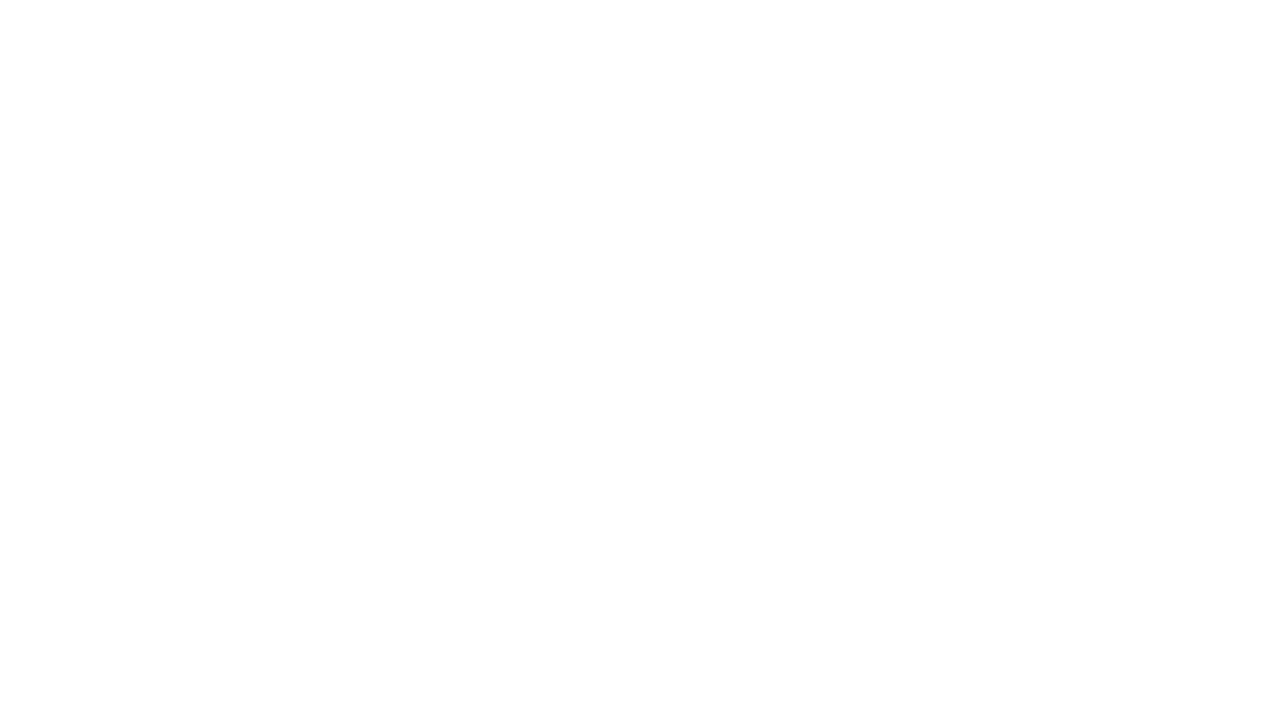

Navigated back to Apple.com home page
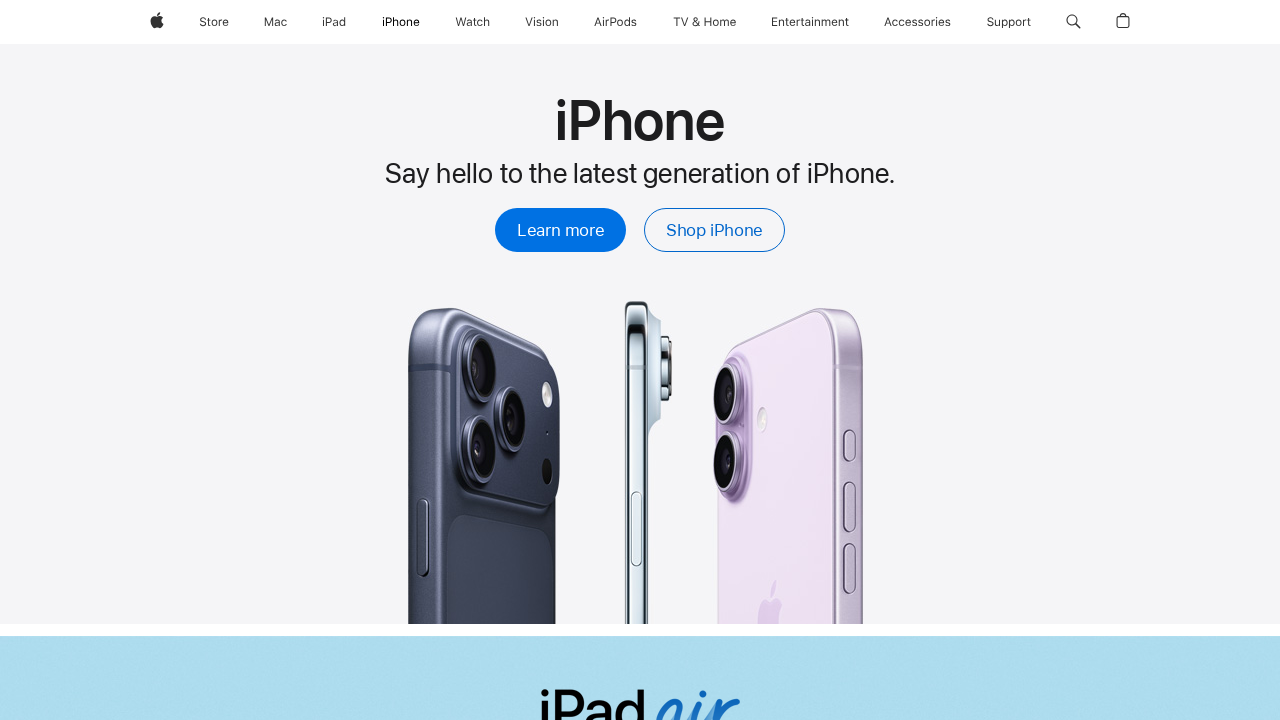

Header navigation ready for next item
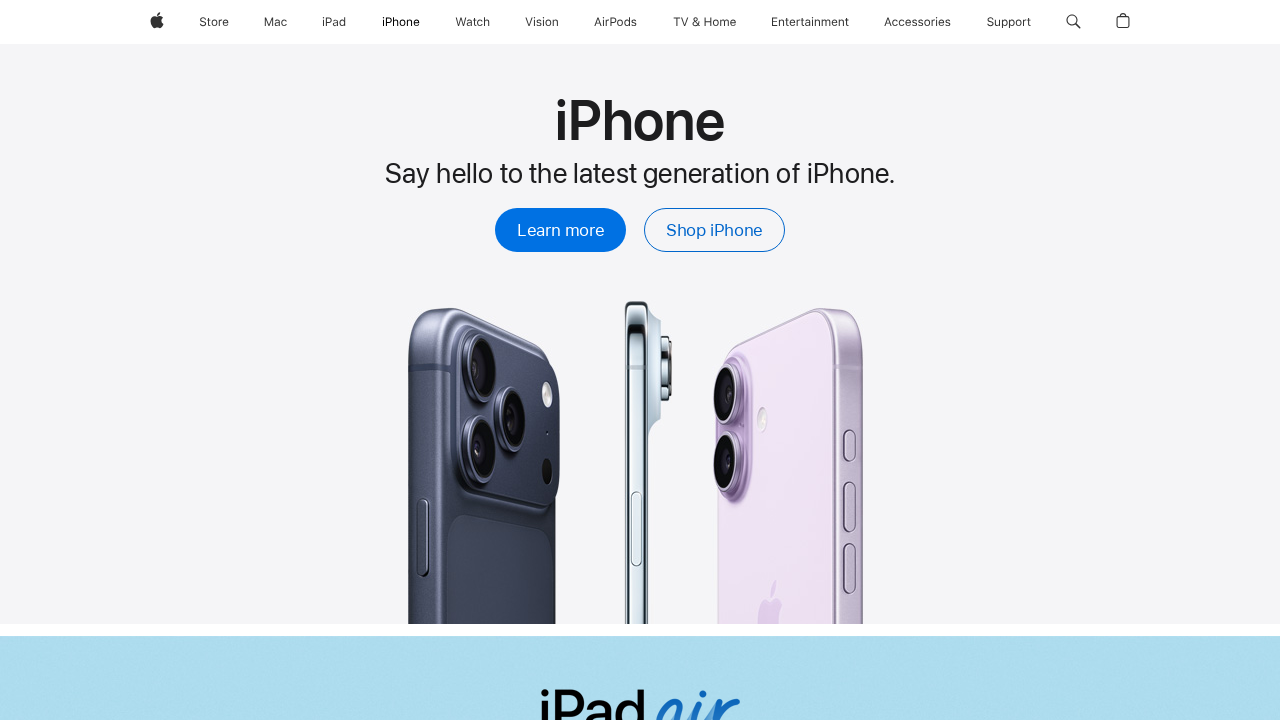

Clicked on 'Watch' navigation link at (472, 22) on ul.globalnav-submenu-trigger-group li a:has-text('Watch')
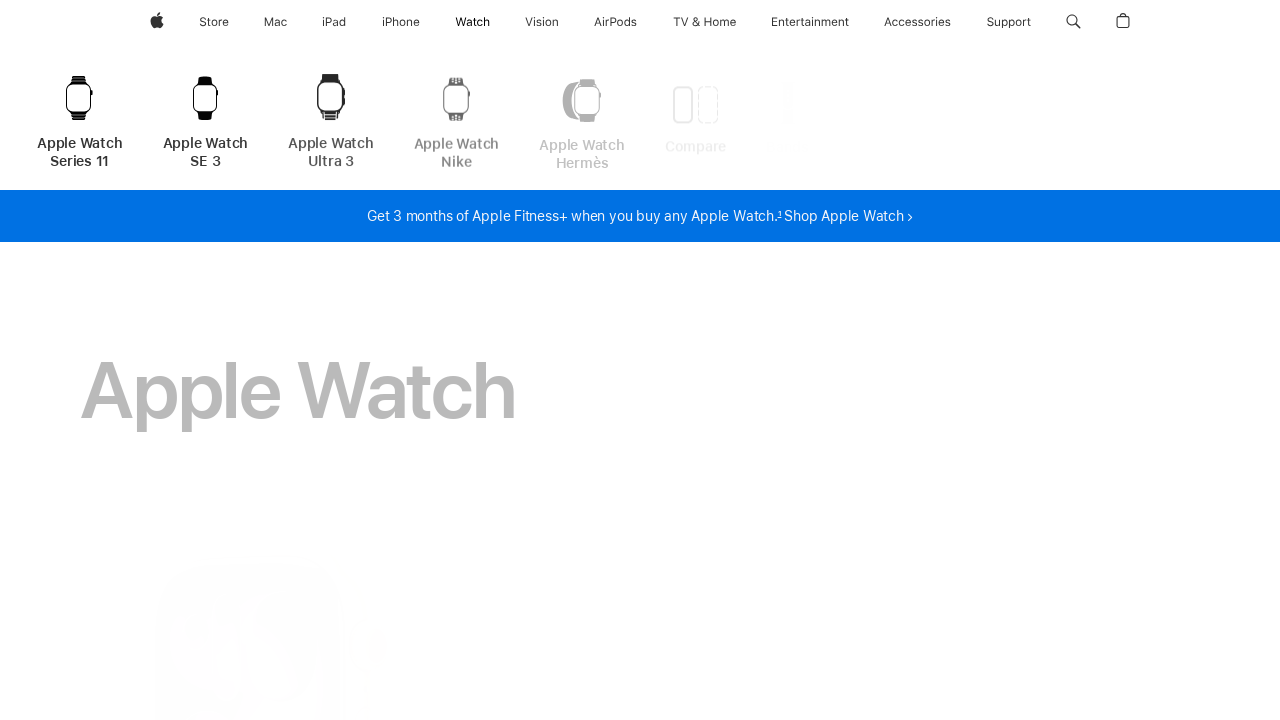

Page loaded after clicking 'Watch'
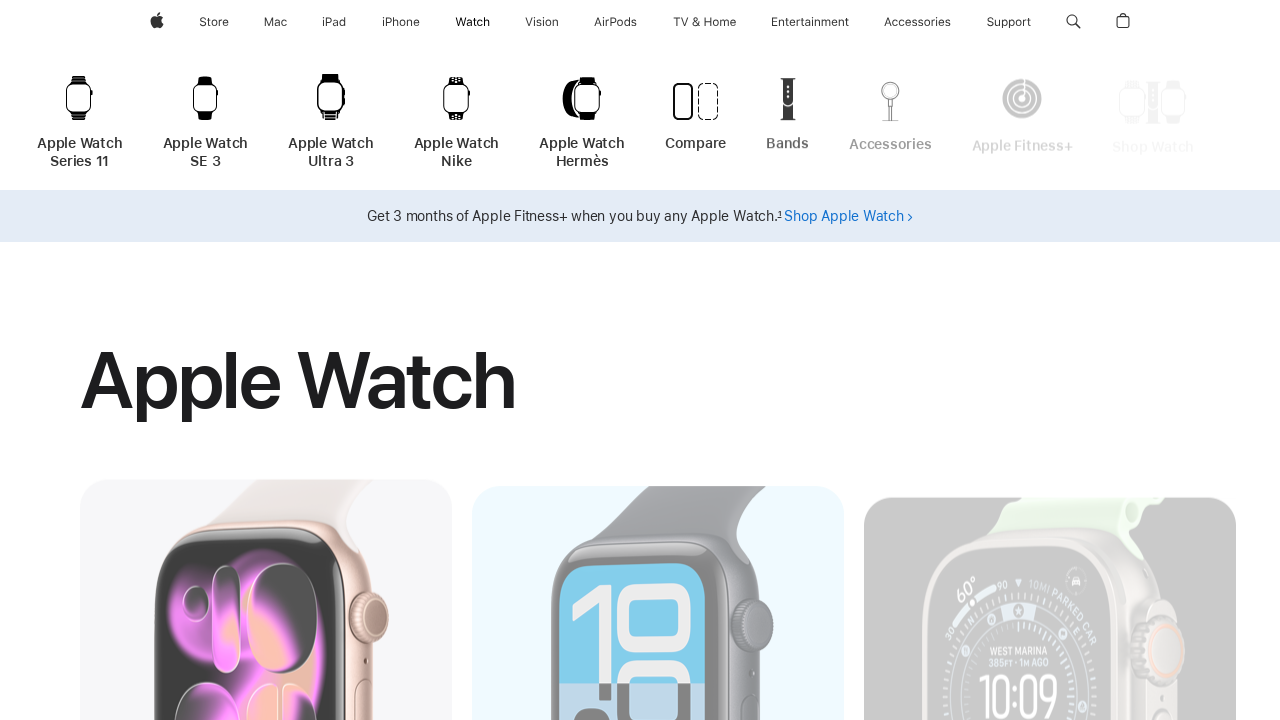

Navigated back to Apple.com home page
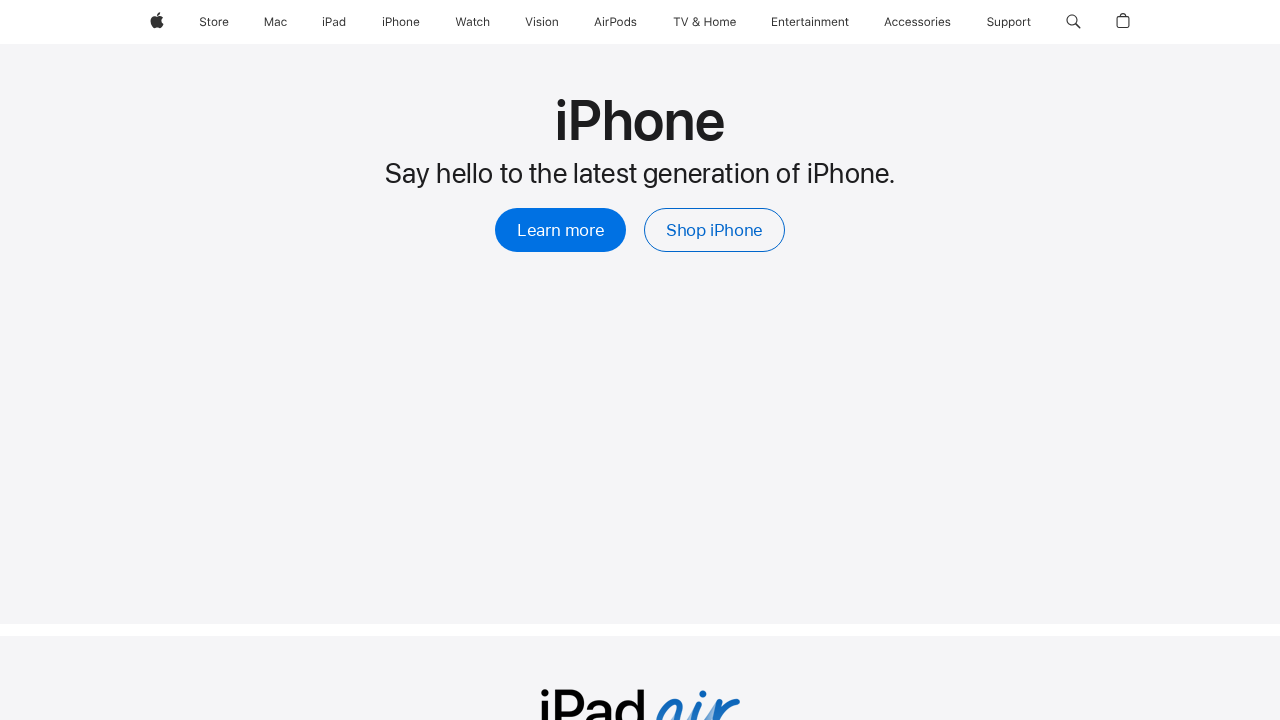

Header navigation ready for next item
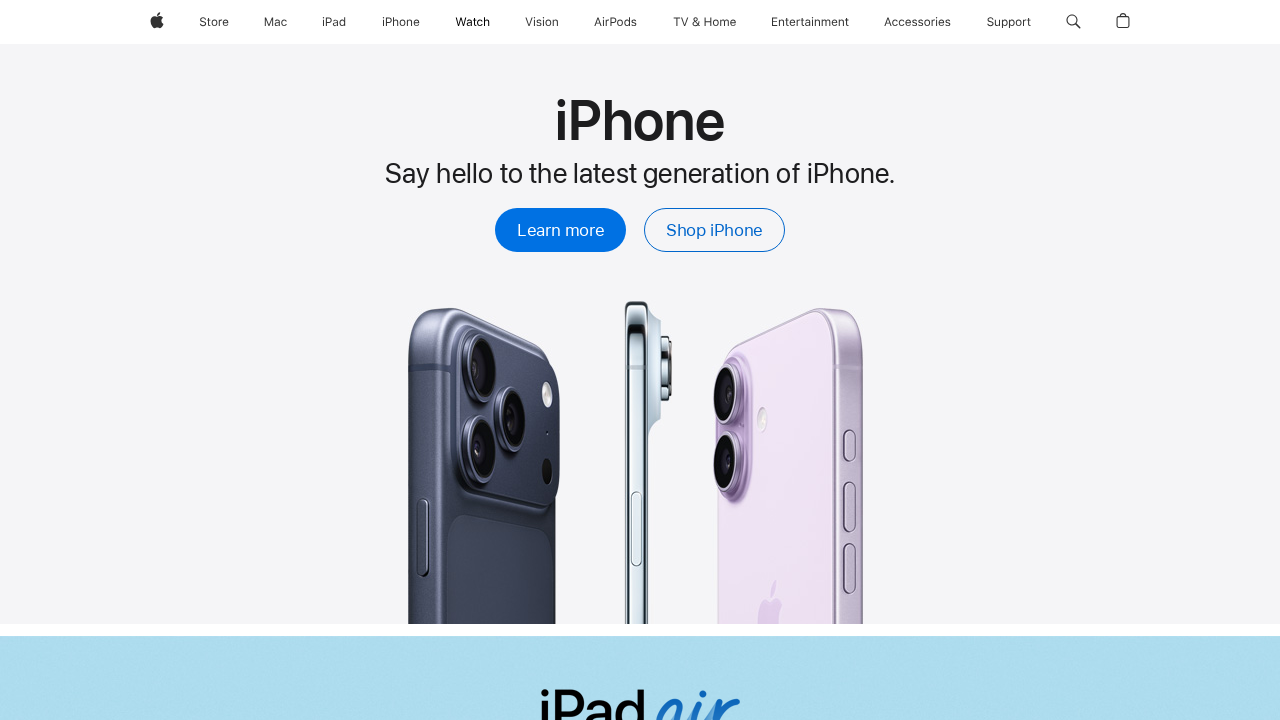

Clicked on 'Vision' navigation link at (542, 22) on ul.globalnav-submenu-trigger-group li a:has-text('Vision')
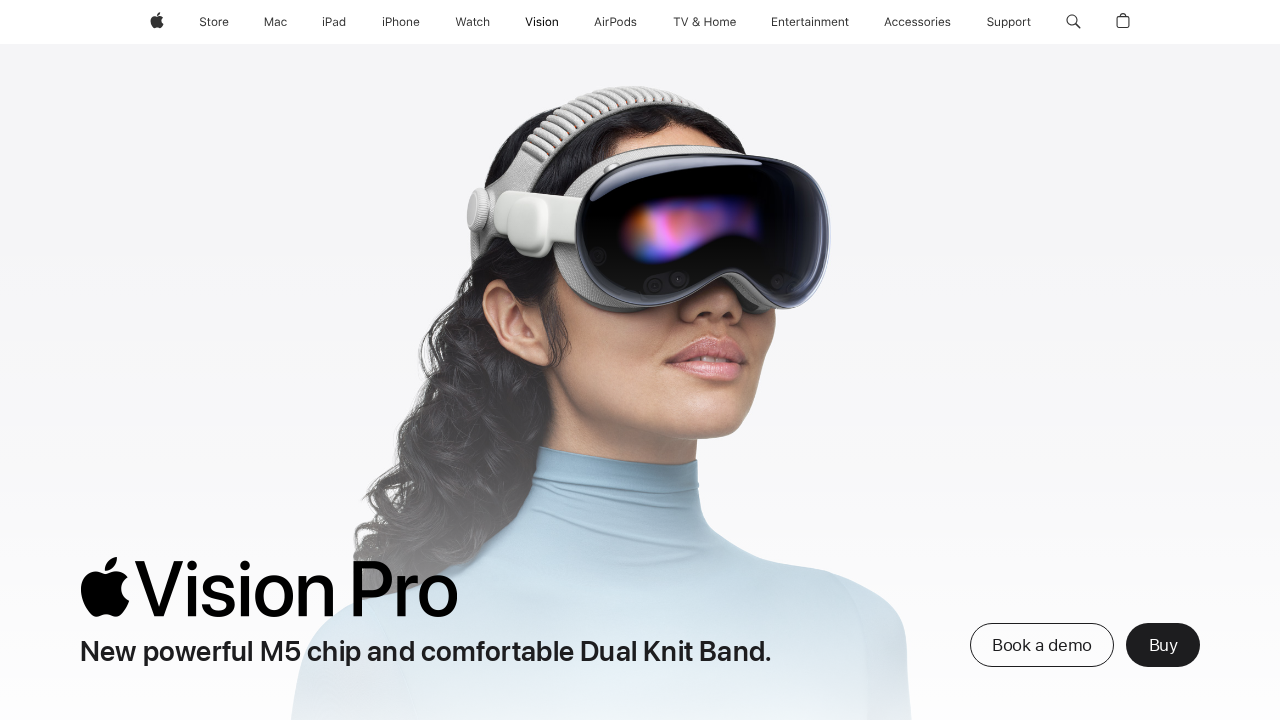

Page loaded after clicking 'Vision'
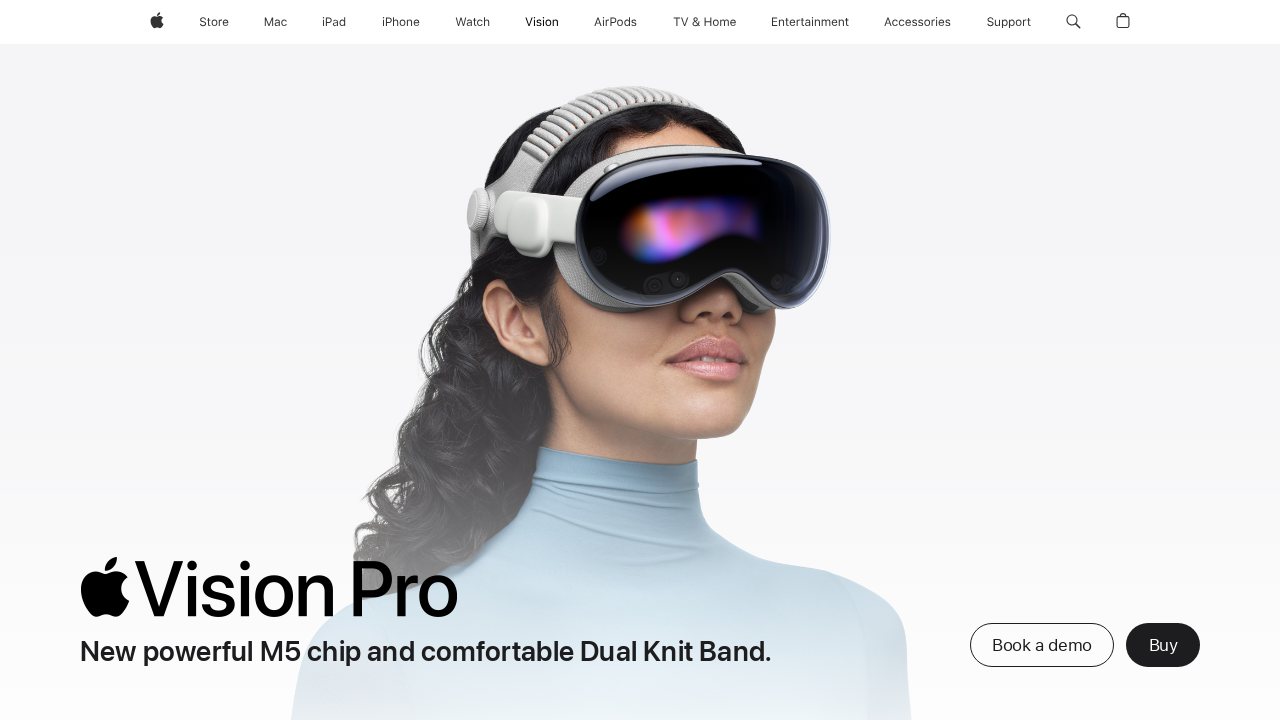

Navigated back to Apple.com home page
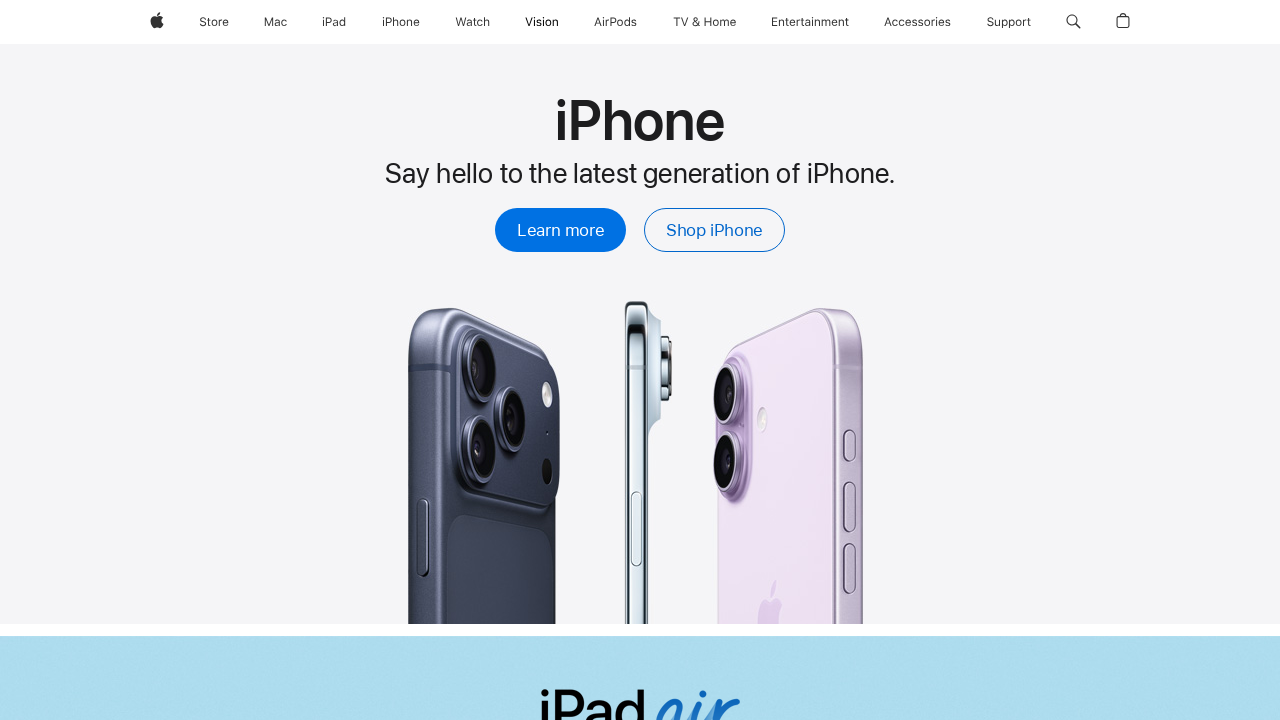

Header navigation ready for next item
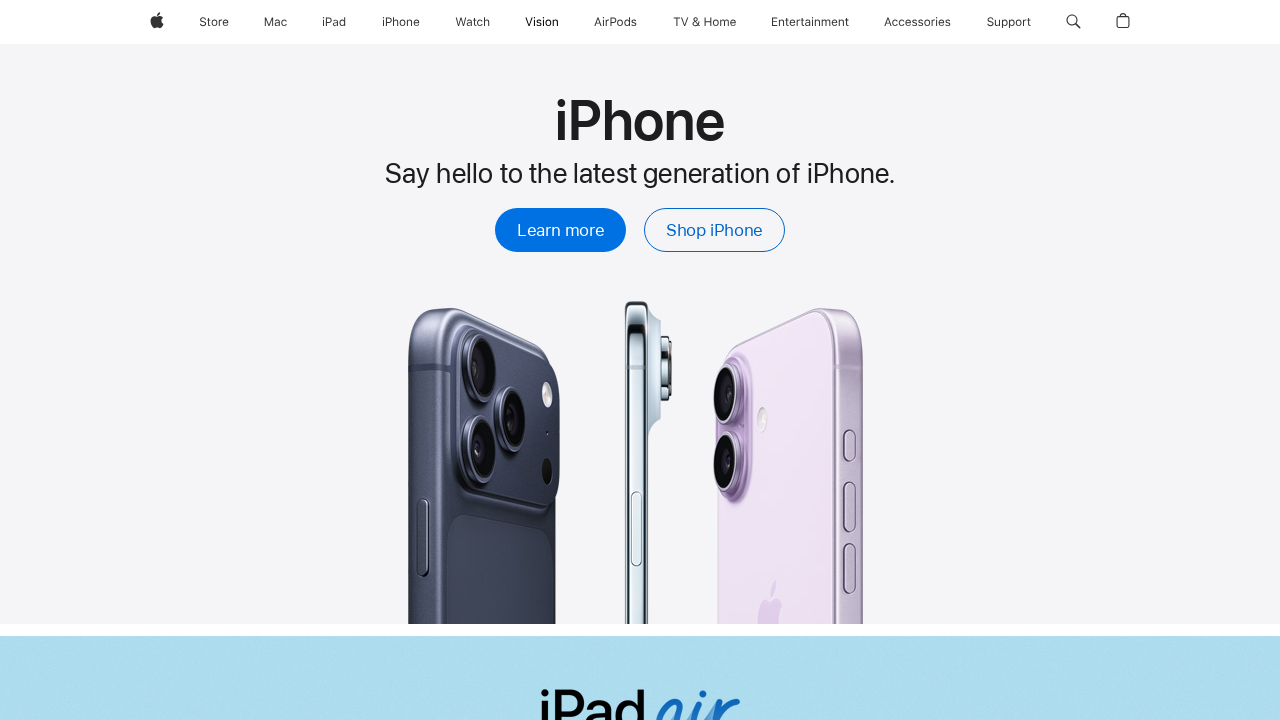

Clicked on 'AirPods' navigation link at (615, 22) on ul.globalnav-submenu-trigger-group li a:has-text('AirPods')
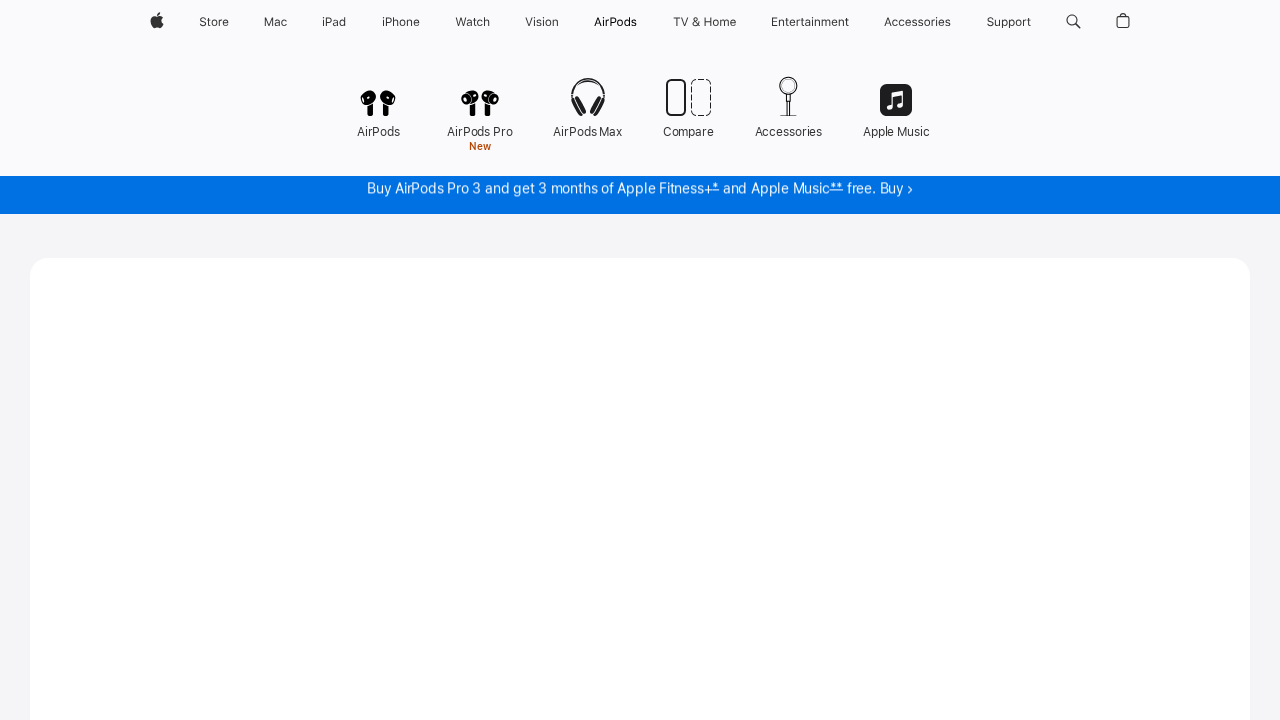

Page loaded after clicking 'AirPods'
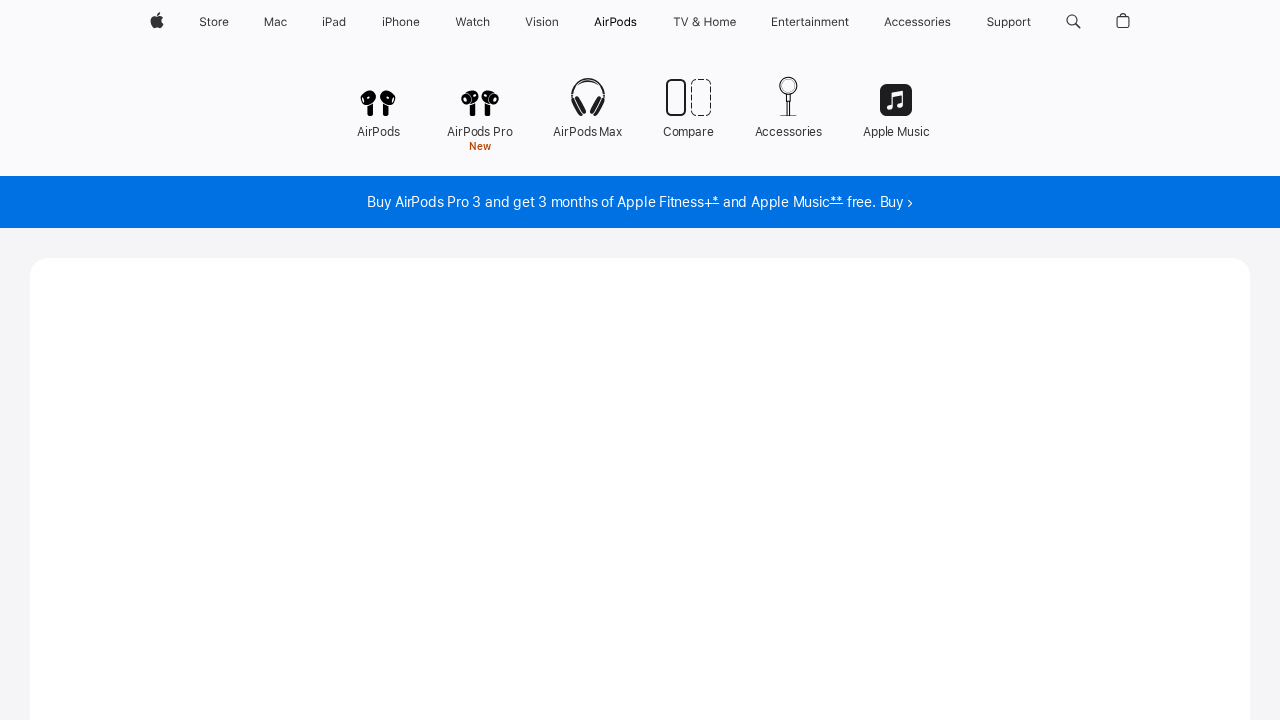

Navigated back to Apple.com home page
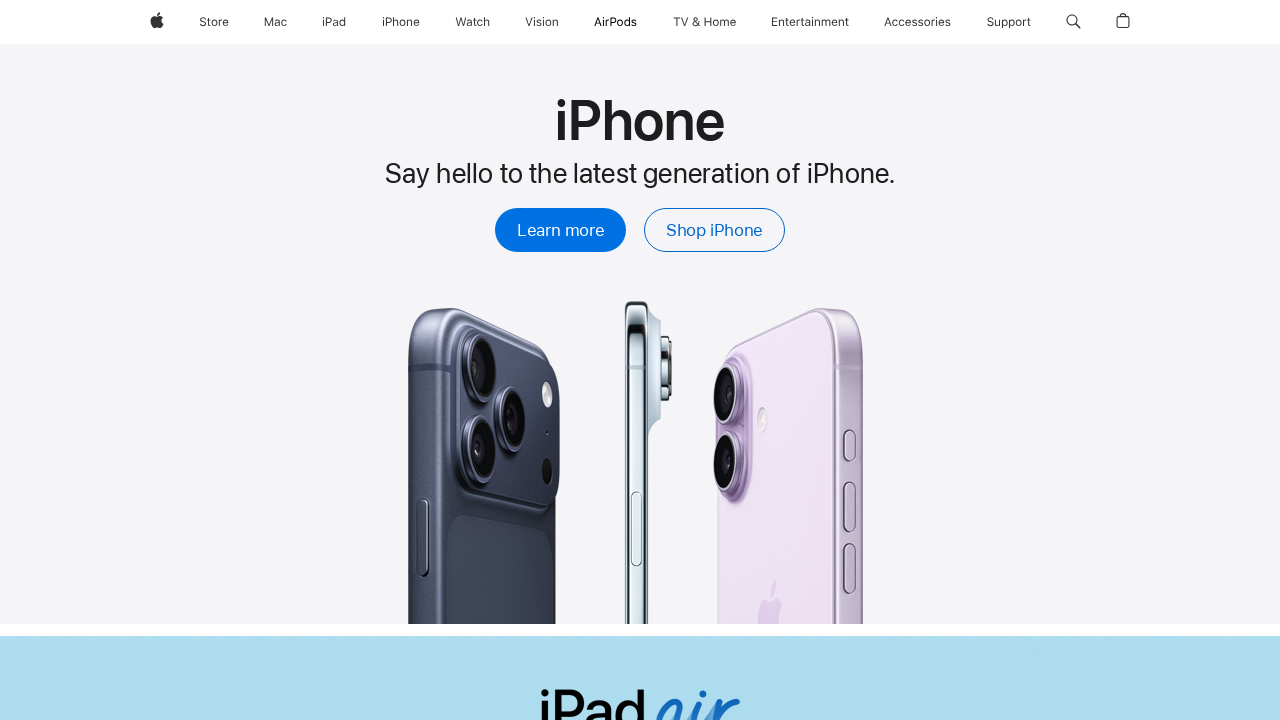

Header navigation ready for next item
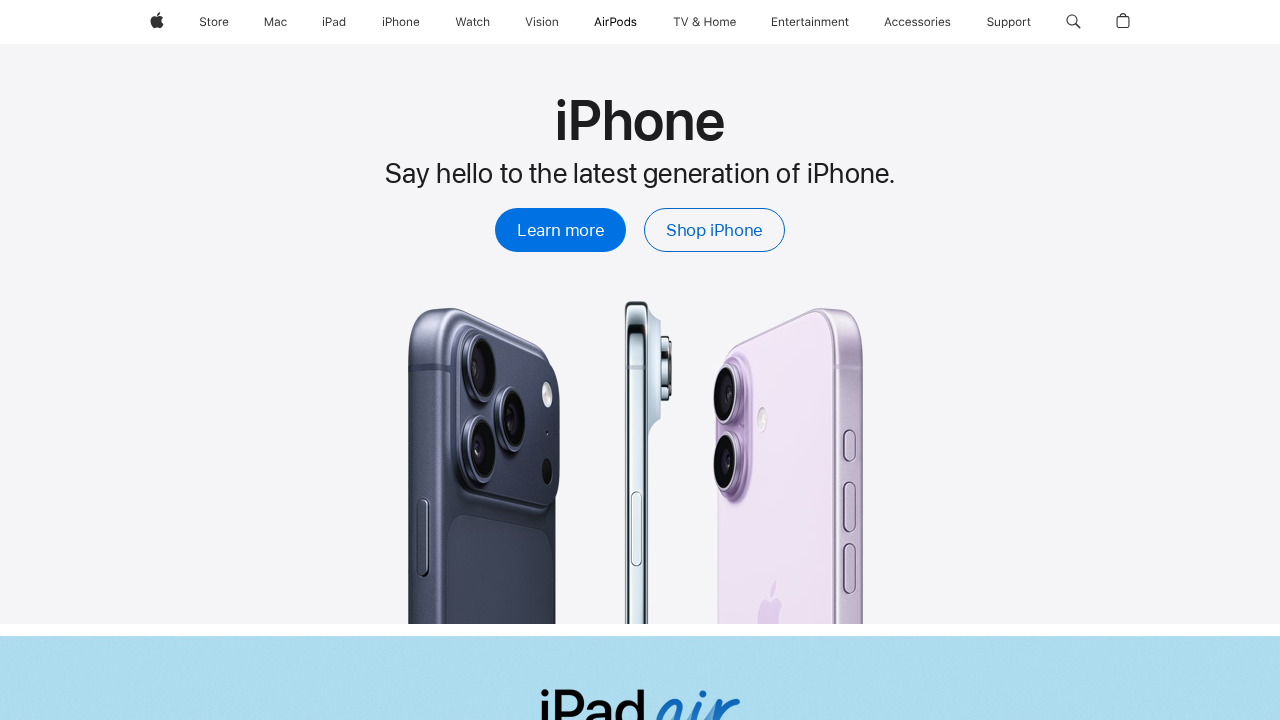

Clicked on 'TV & Home' navigation link at (705, 22) on ul.globalnav-submenu-trigger-group li a:has-text('TV & Home')
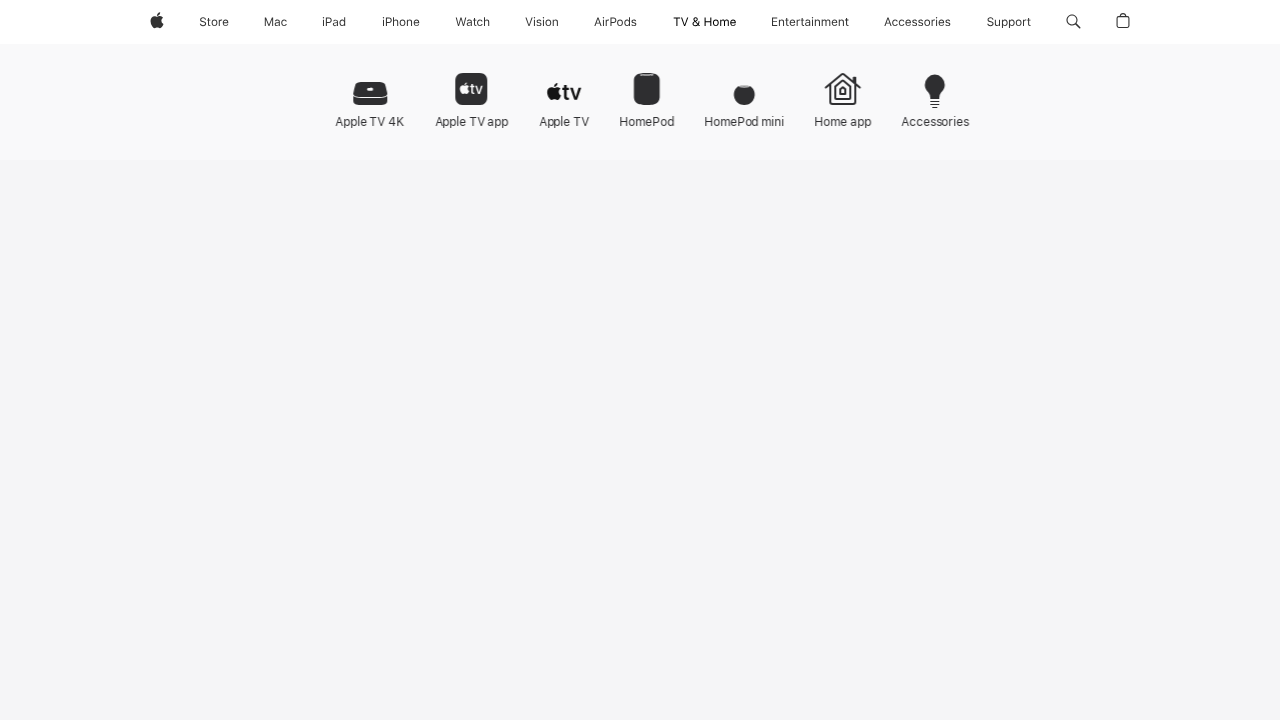

Page loaded after clicking 'TV & Home'
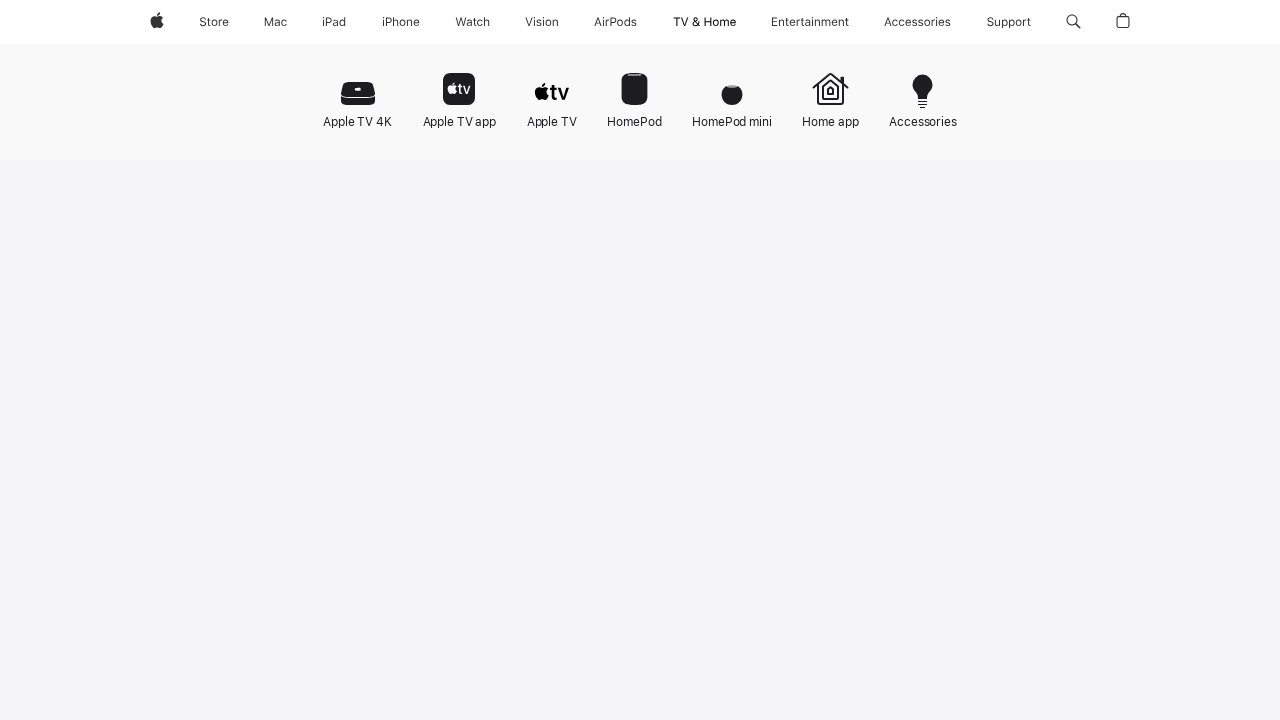

Navigated back to Apple.com home page
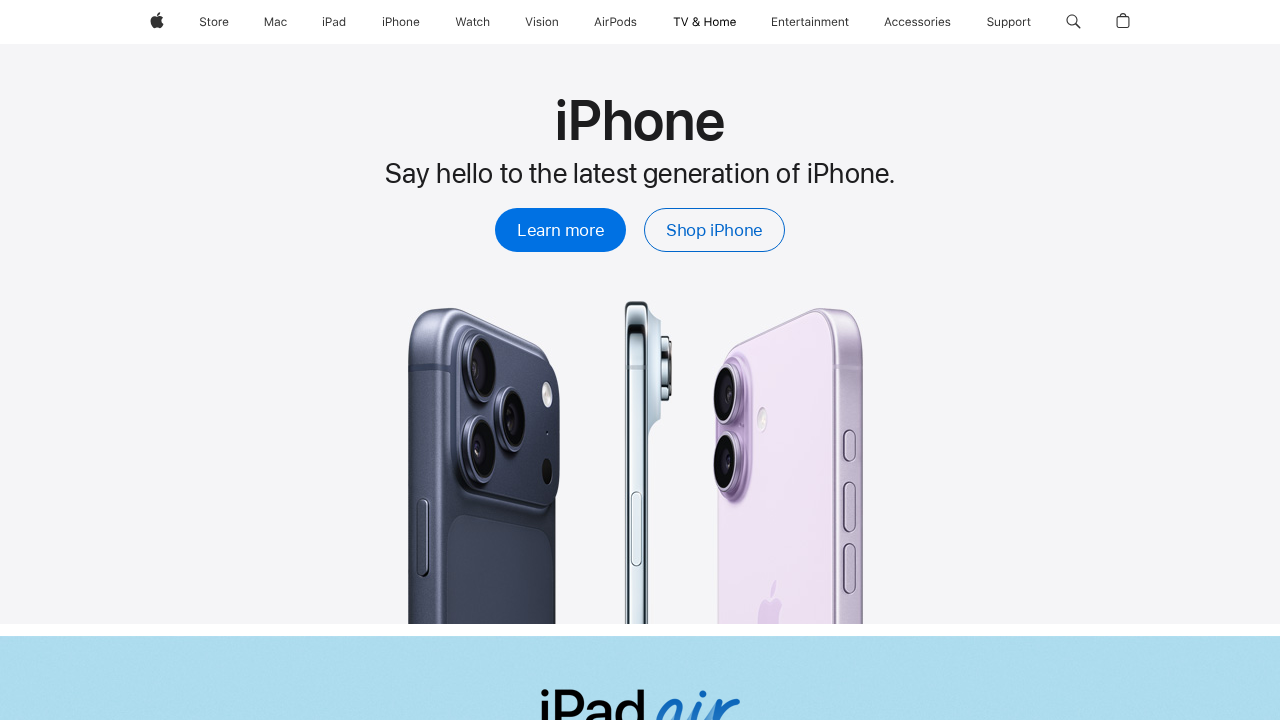

Header navigation ready for next item
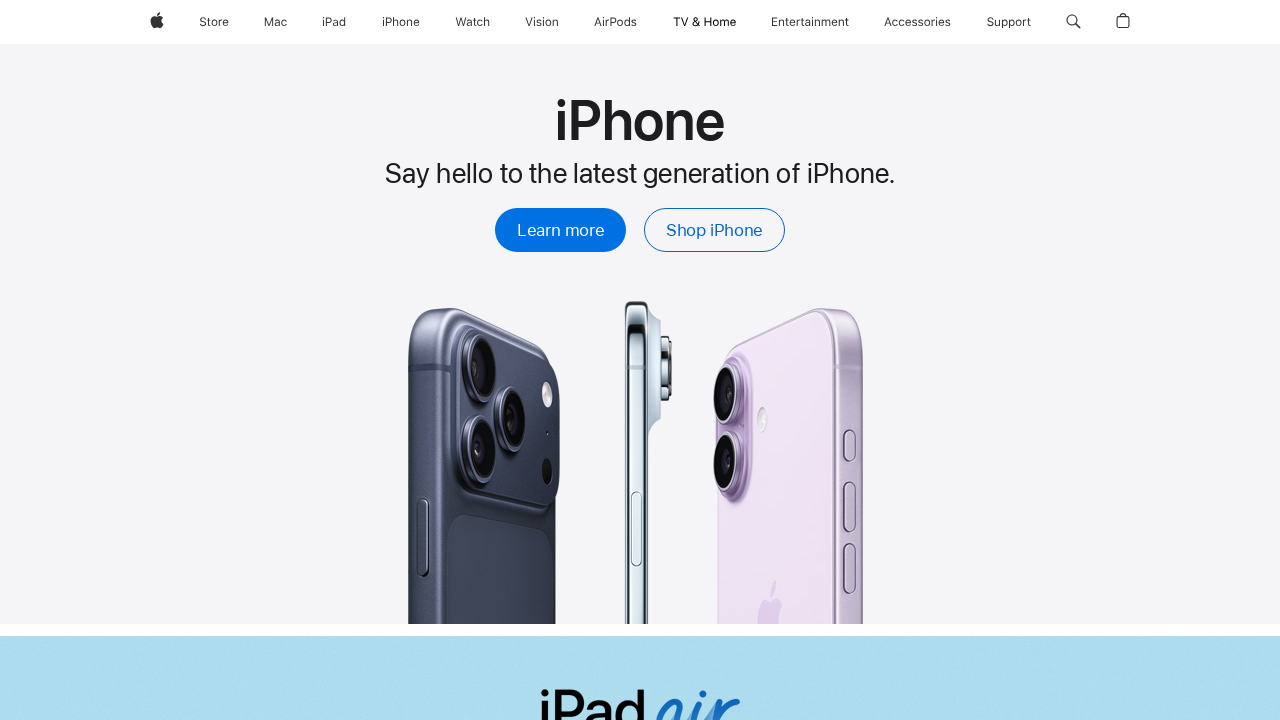

Clicked on 'Entertainment' navigation link at (811, 22) on ul.globalnav-submenu-trigger-group li a:has-text('Entertainment')
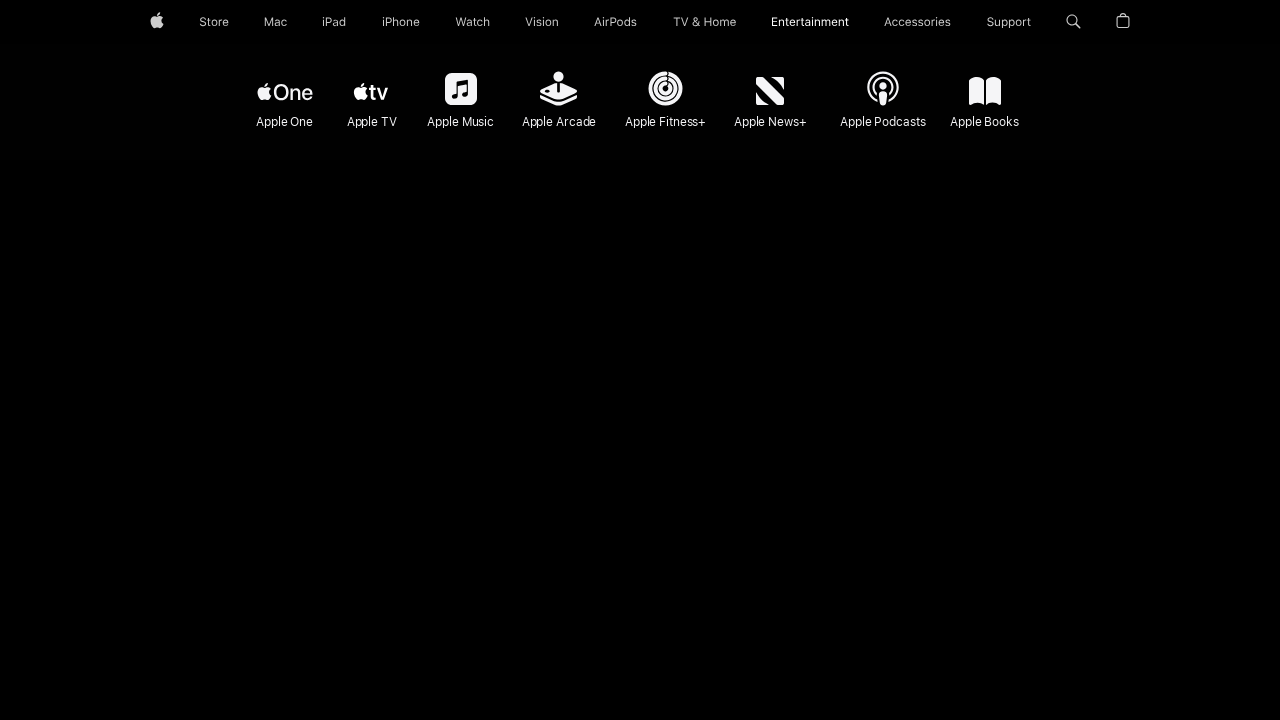

Page loaded after clicking 'Entertainment'
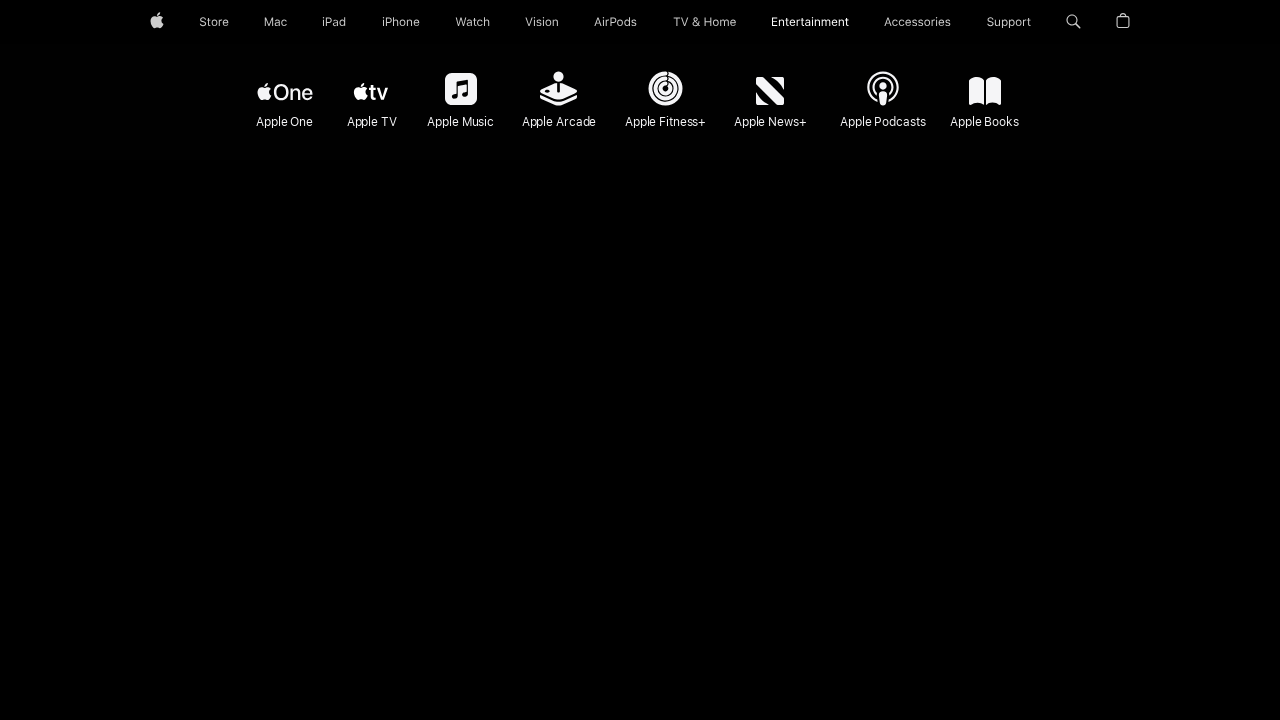

Navigated back to Apple.com home page
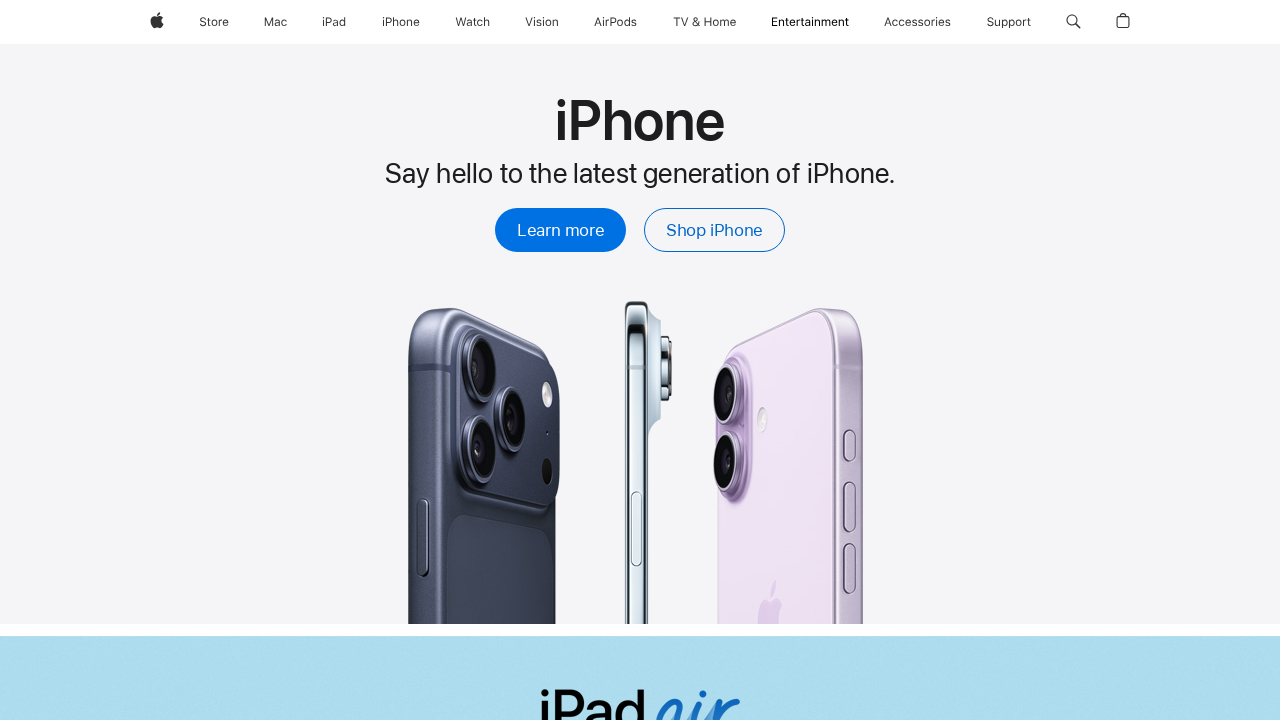

Header navigation ready for next item
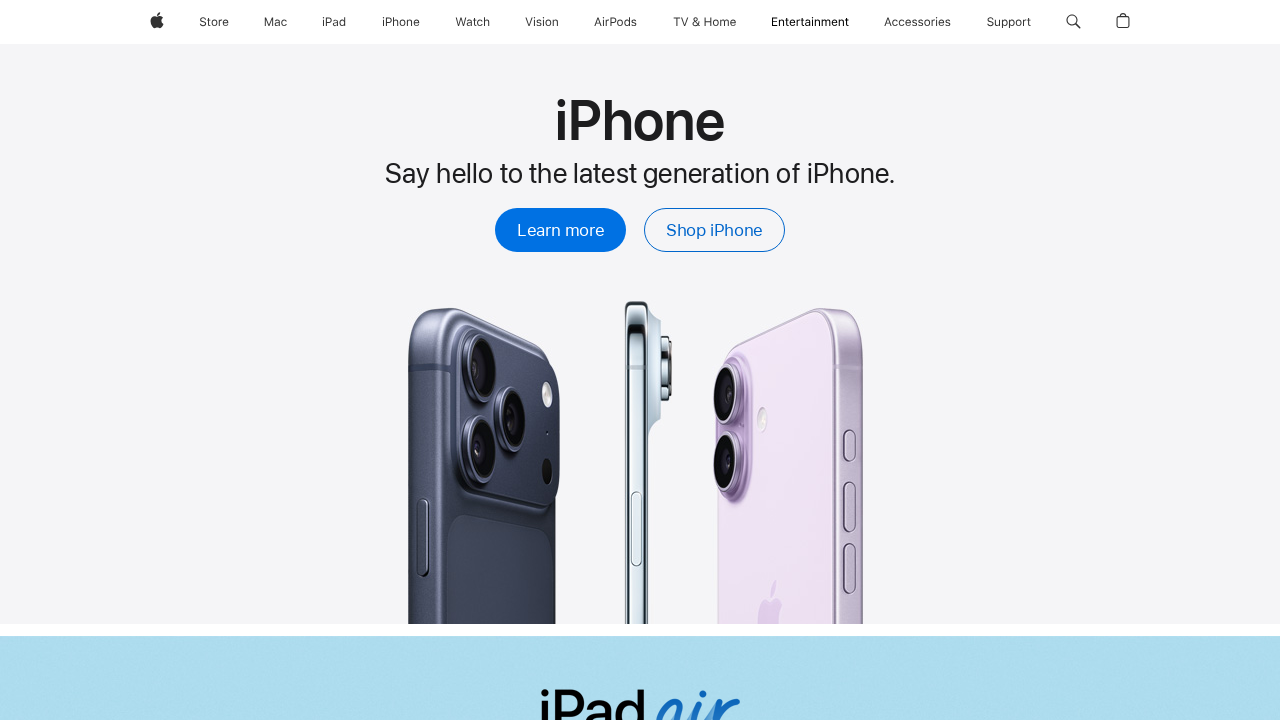

Clicked on 'Accessories' navigation link at (918, 22) on ul.globalnav-submenu-trigger-group li a:has-text('Accessories')
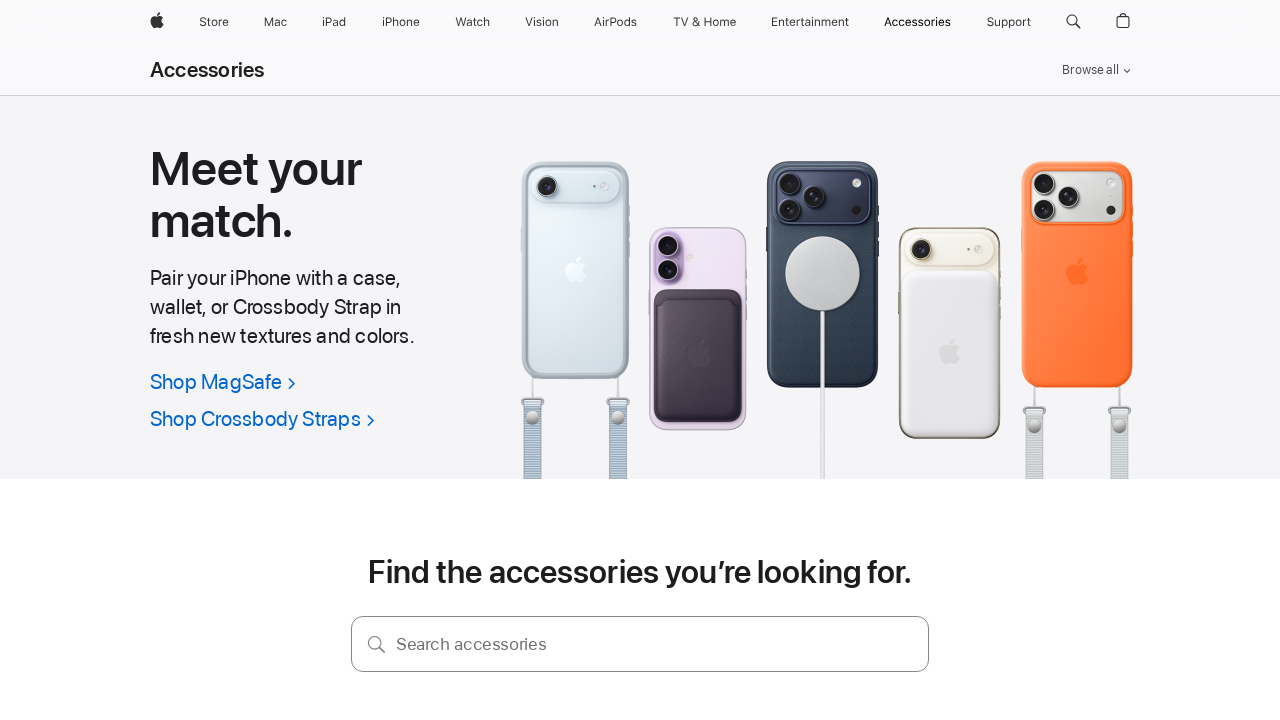

Page loaded after clicking 'Accessories'
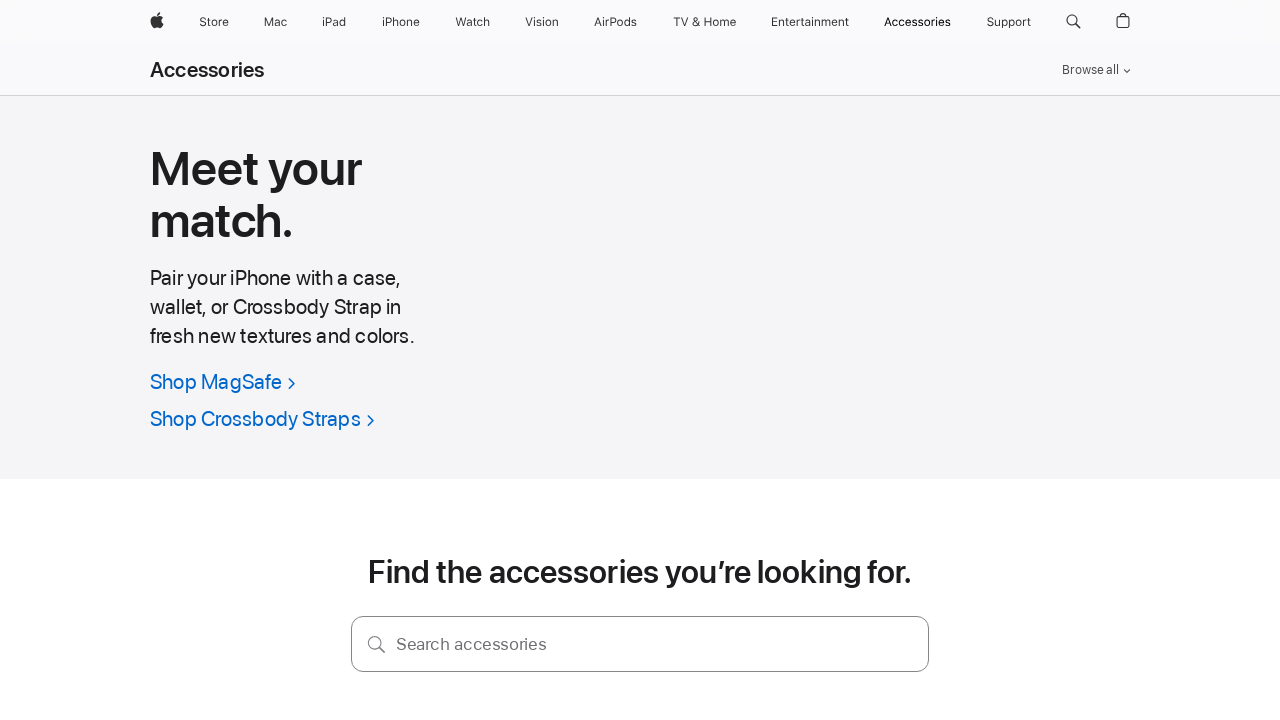

Navigated back to Apple.com home page
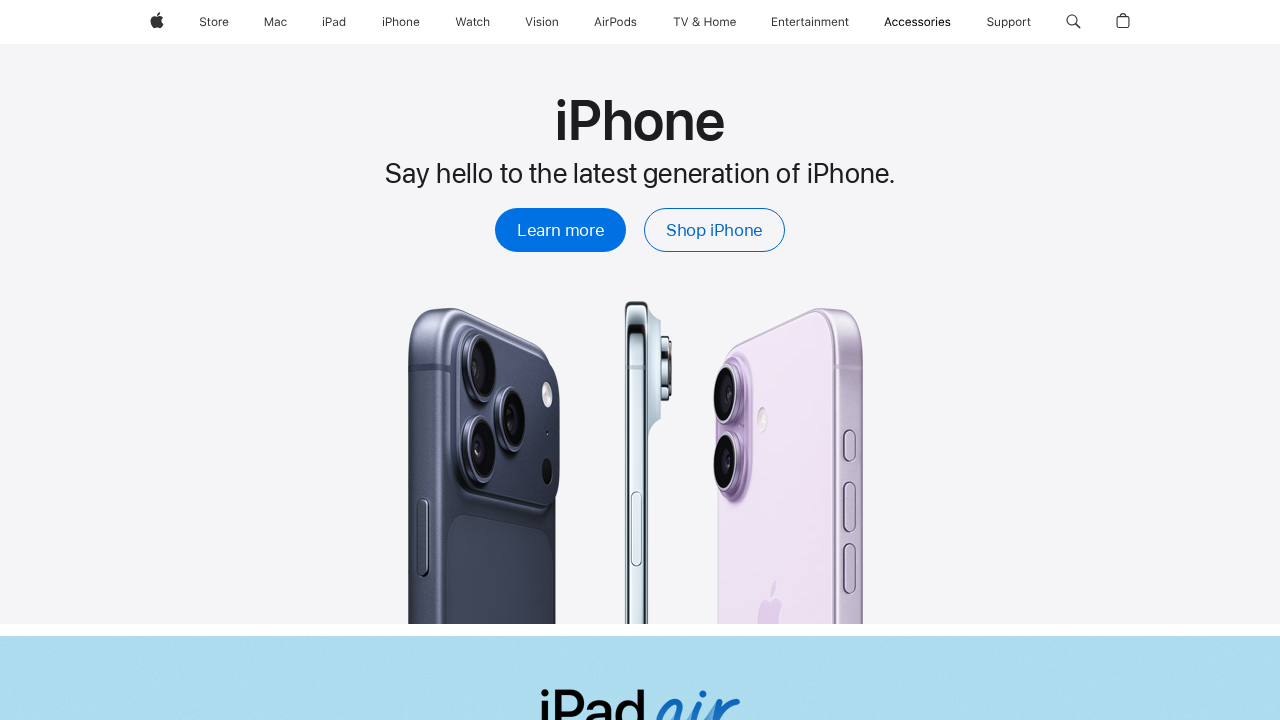

Header navigation ready for next item
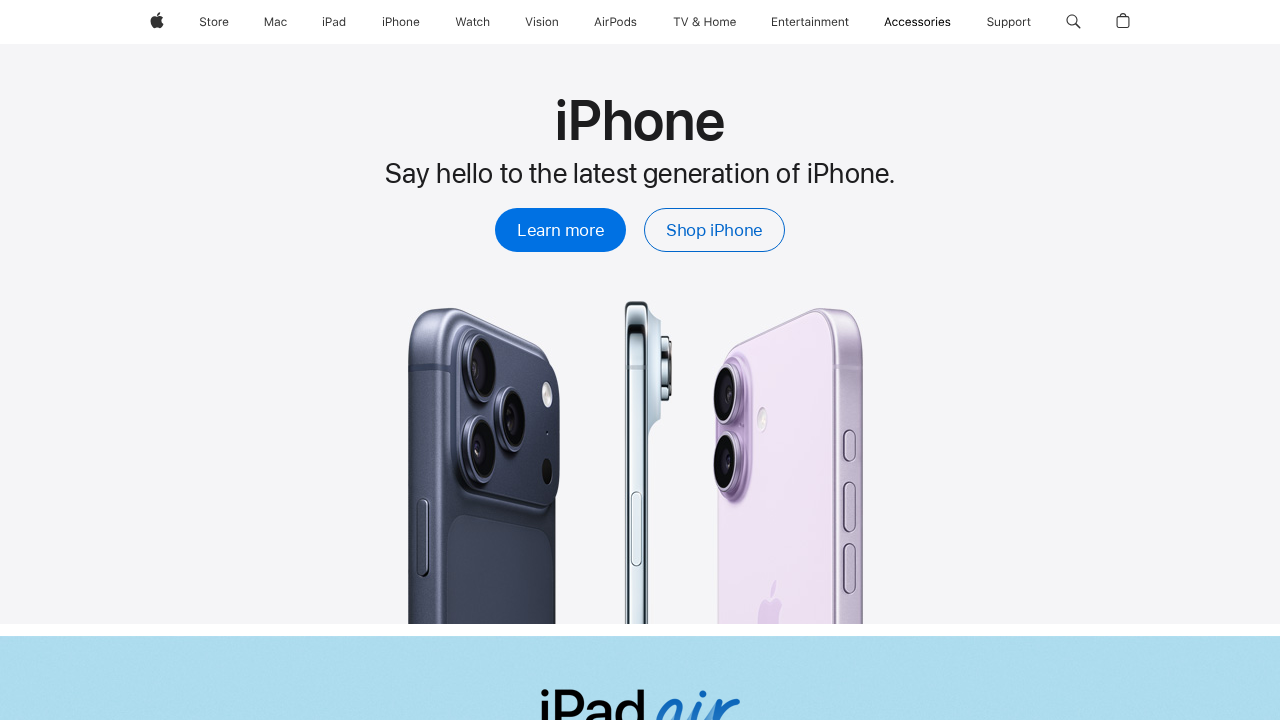

Clicked on 'Support' navigation link at (1009, 22) on ul.globalnav-submenu-trigger-group li a:has-text('Support')
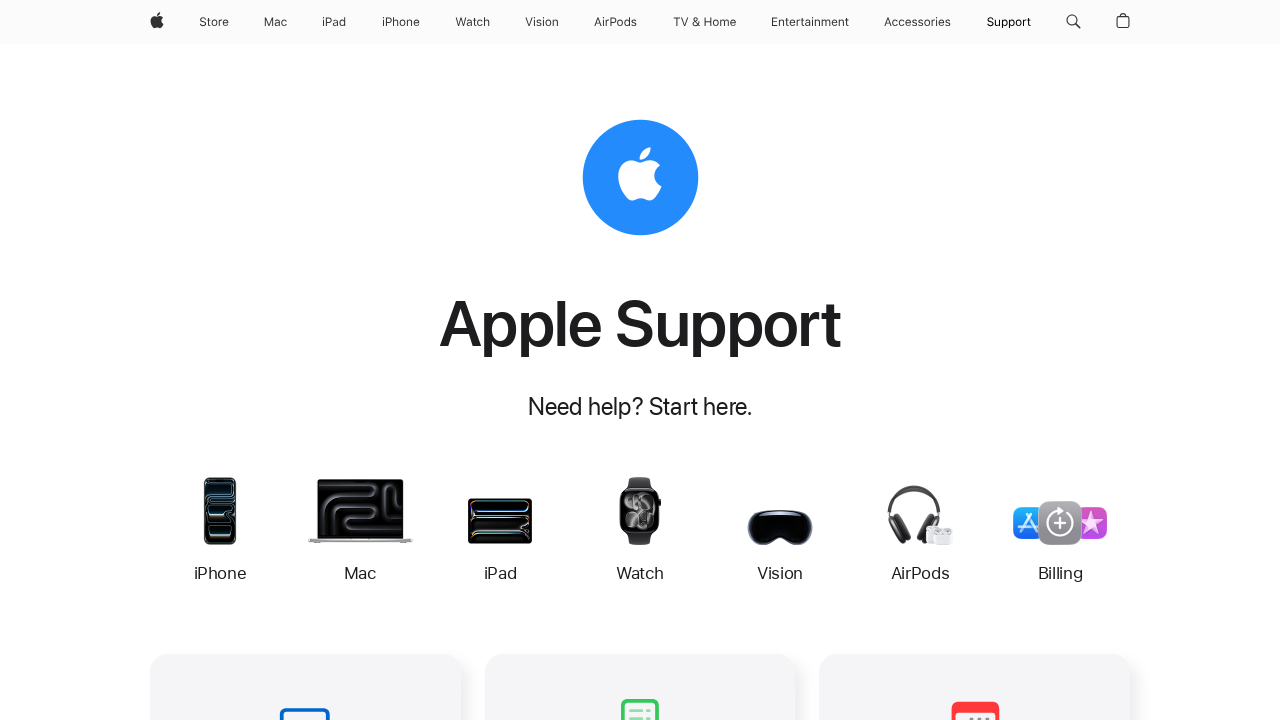

Page loaded after clicking 'Support'
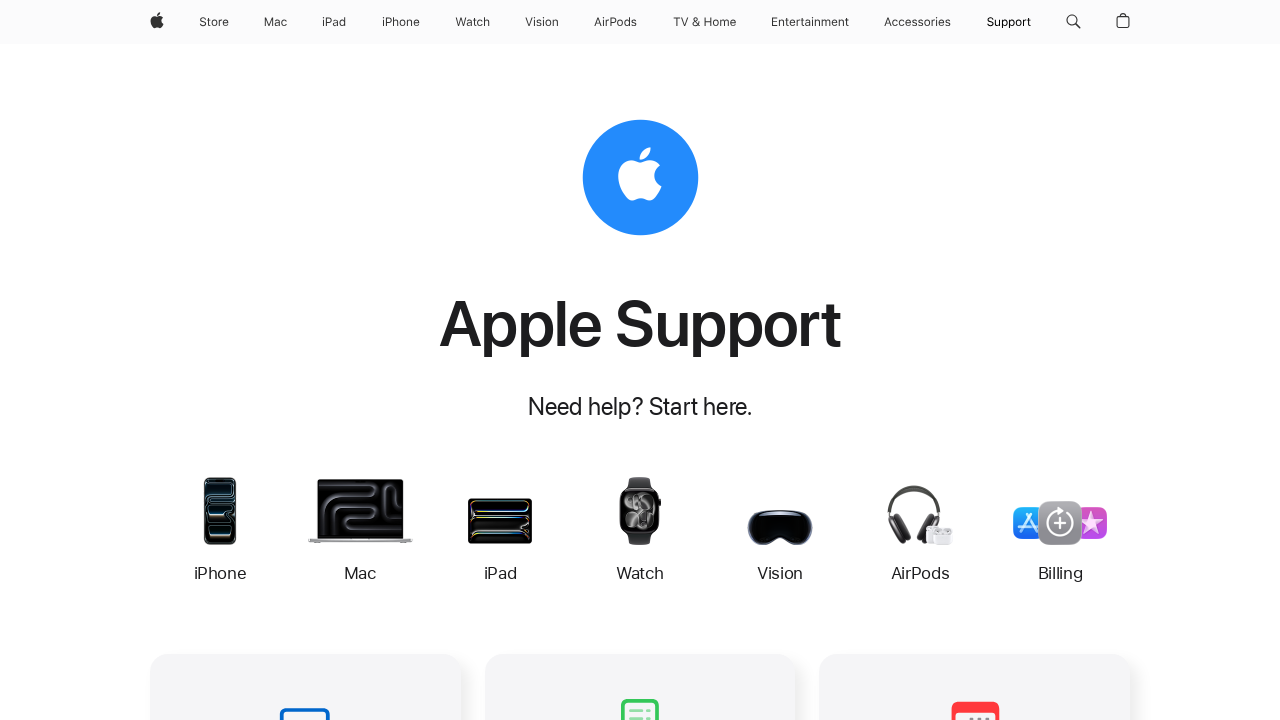

Navigated back to Apple.com home page
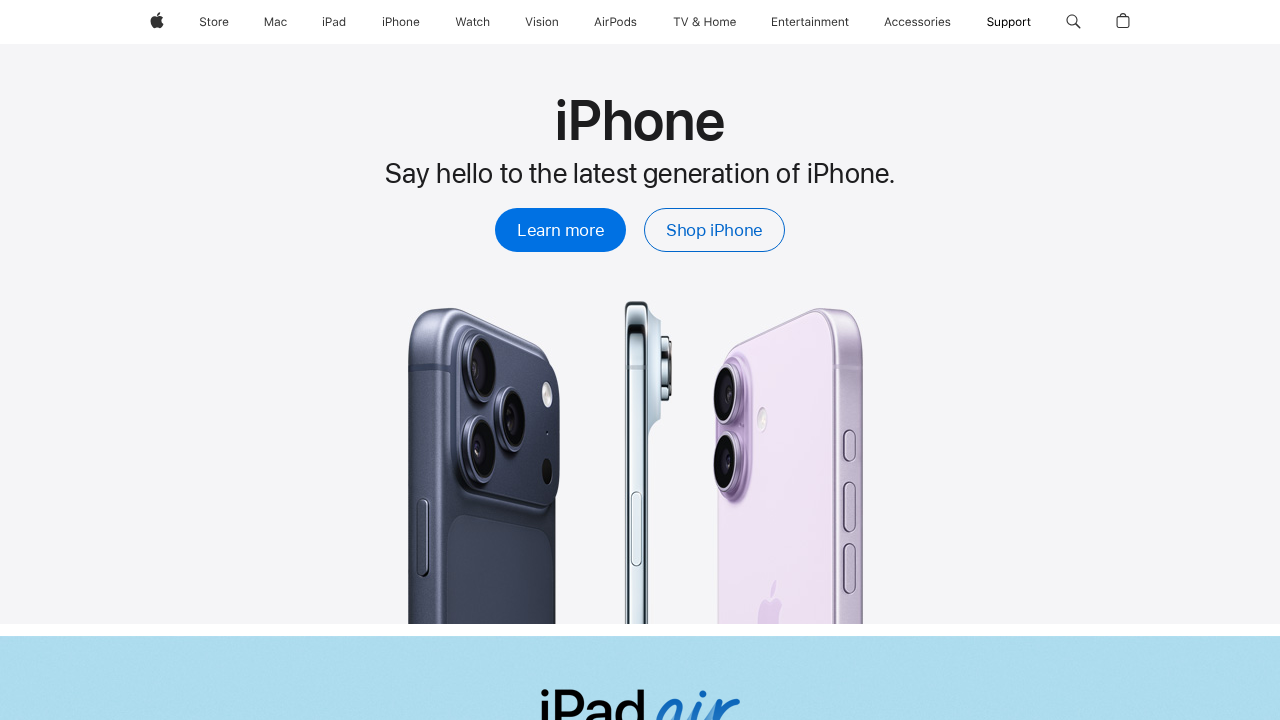

Header navigation ready for next item
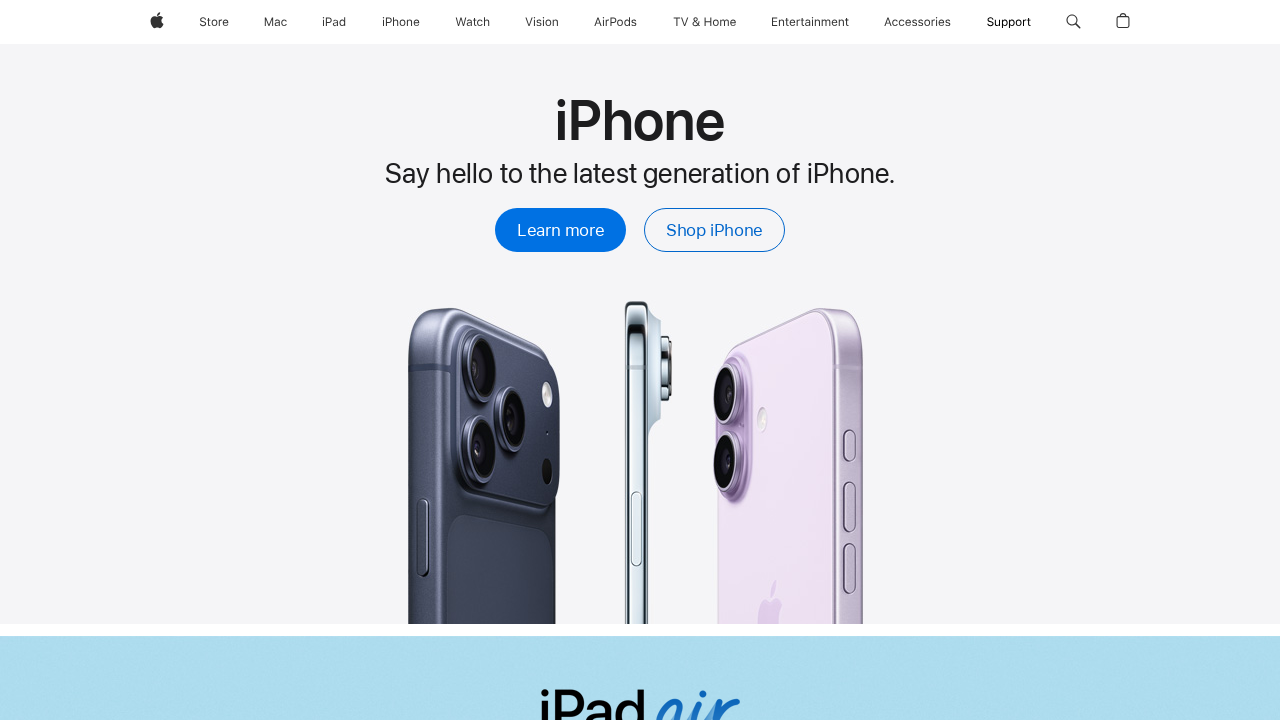

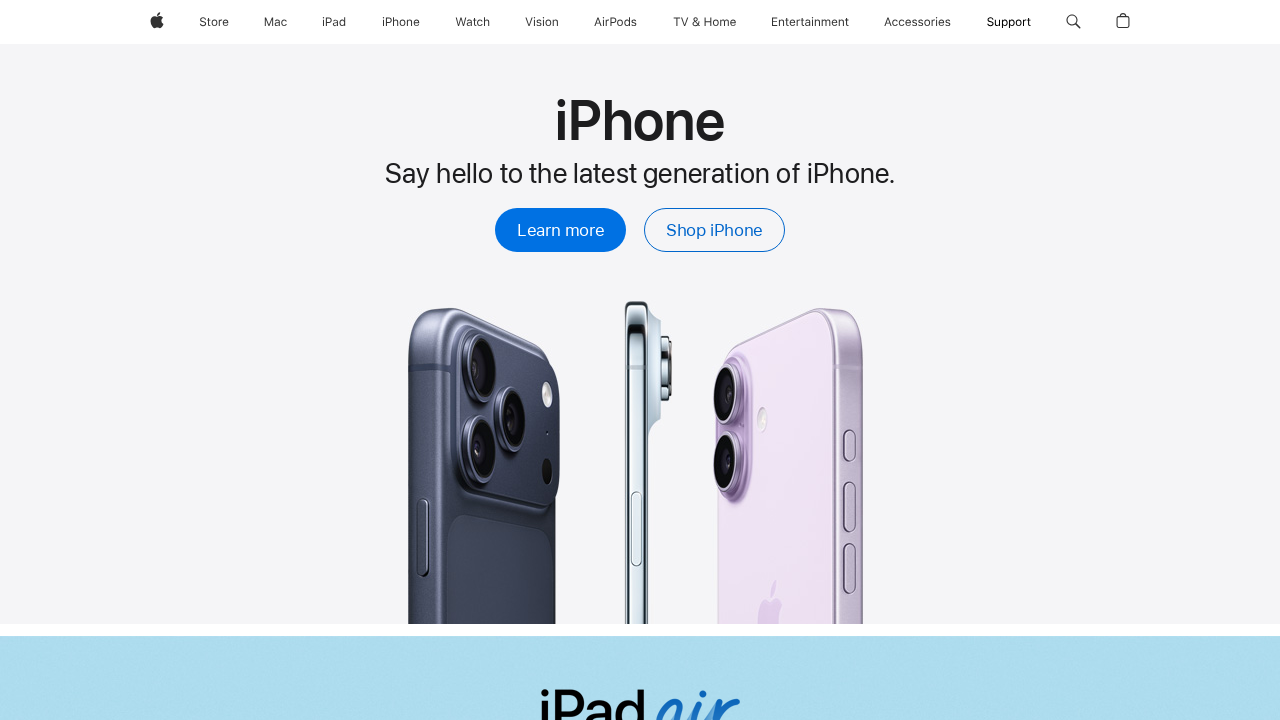